Tests date picker functionality by selecting a specific date from the jQuery UI datepicker demo

Starting URL: https://jqueryui.com/datepicker/

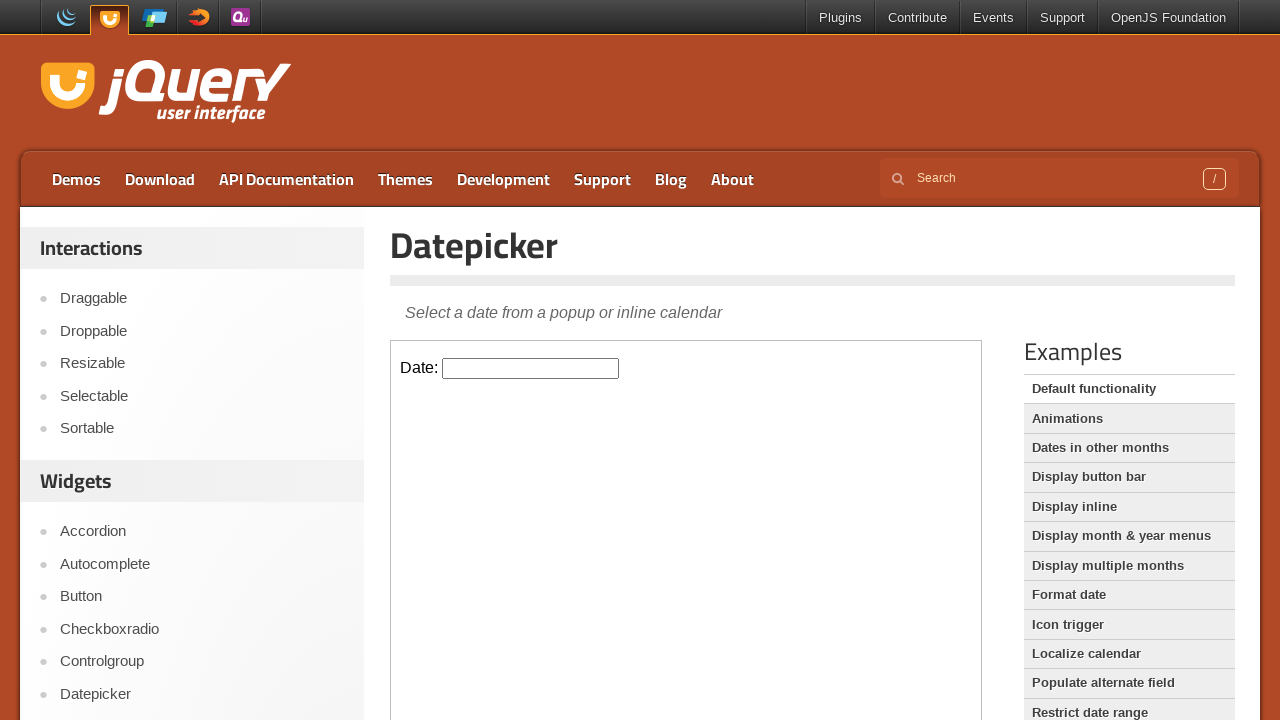

Switched to iframe containing datepicker demo
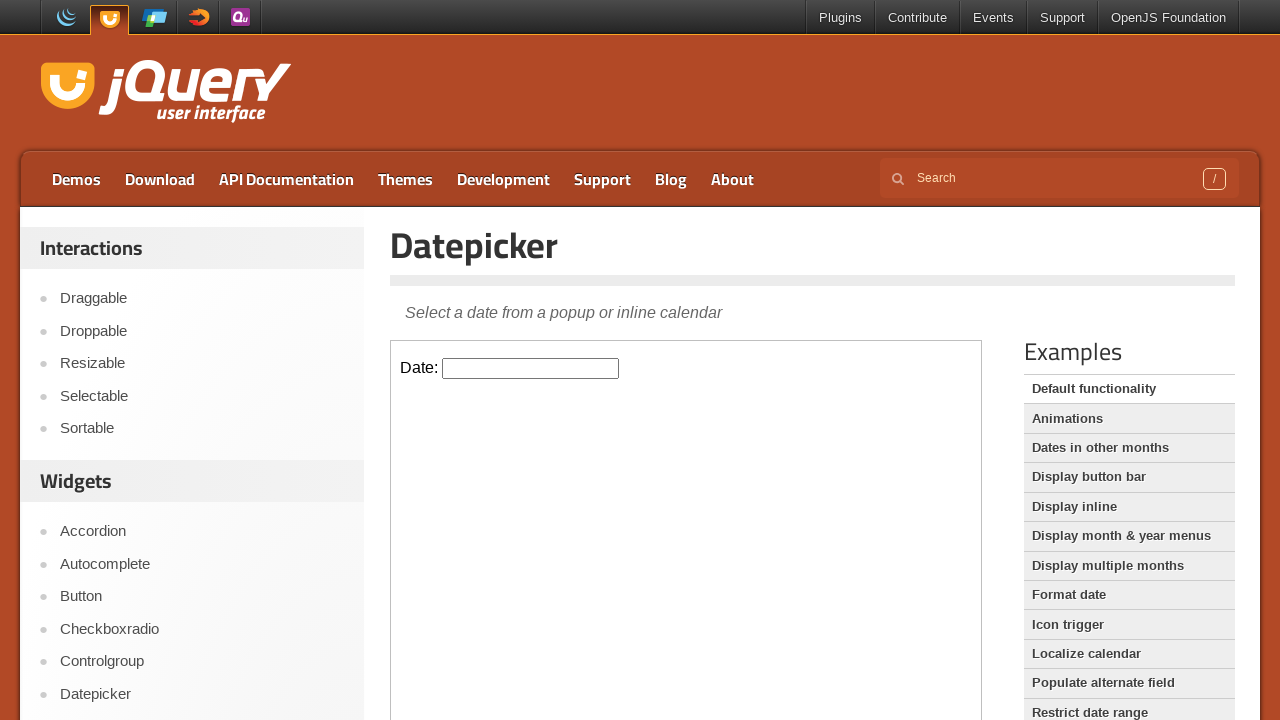

Clicked datepicker input to open calendar at (531, 368) on iframe >> nth=0 >> internal:control=enter-frame >> #datepicker
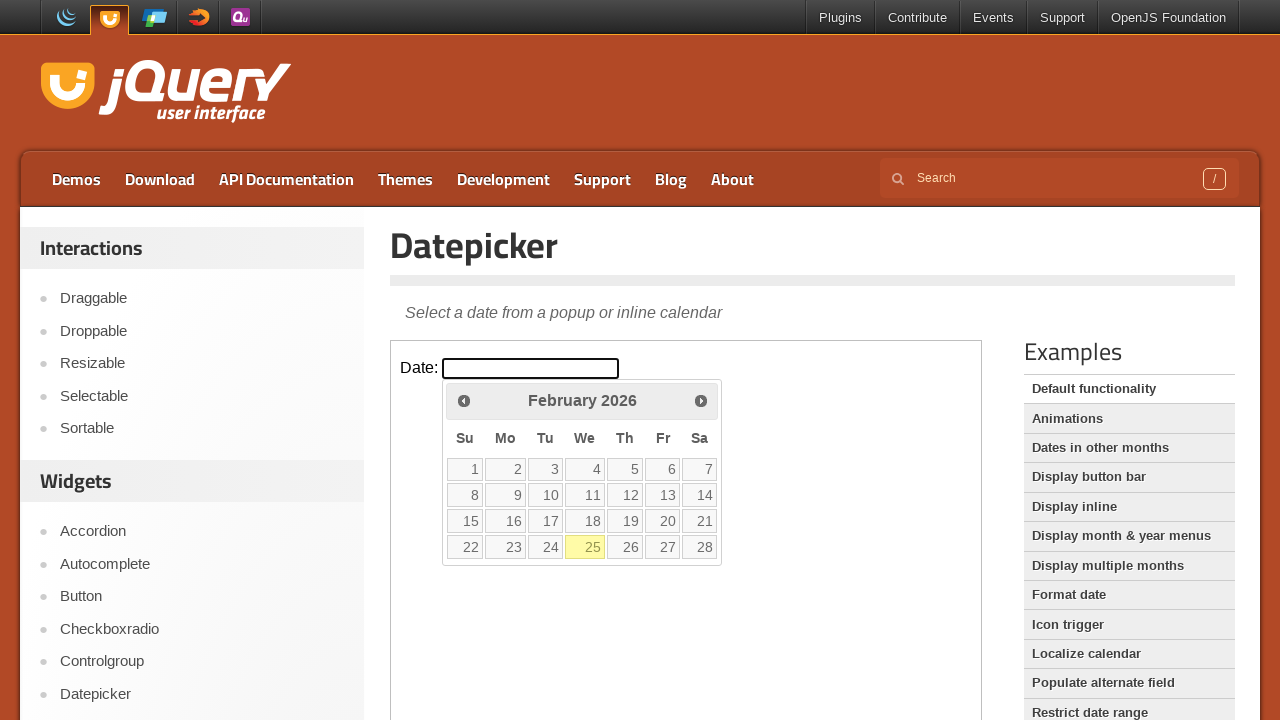

Checked current month: February, year: 2026
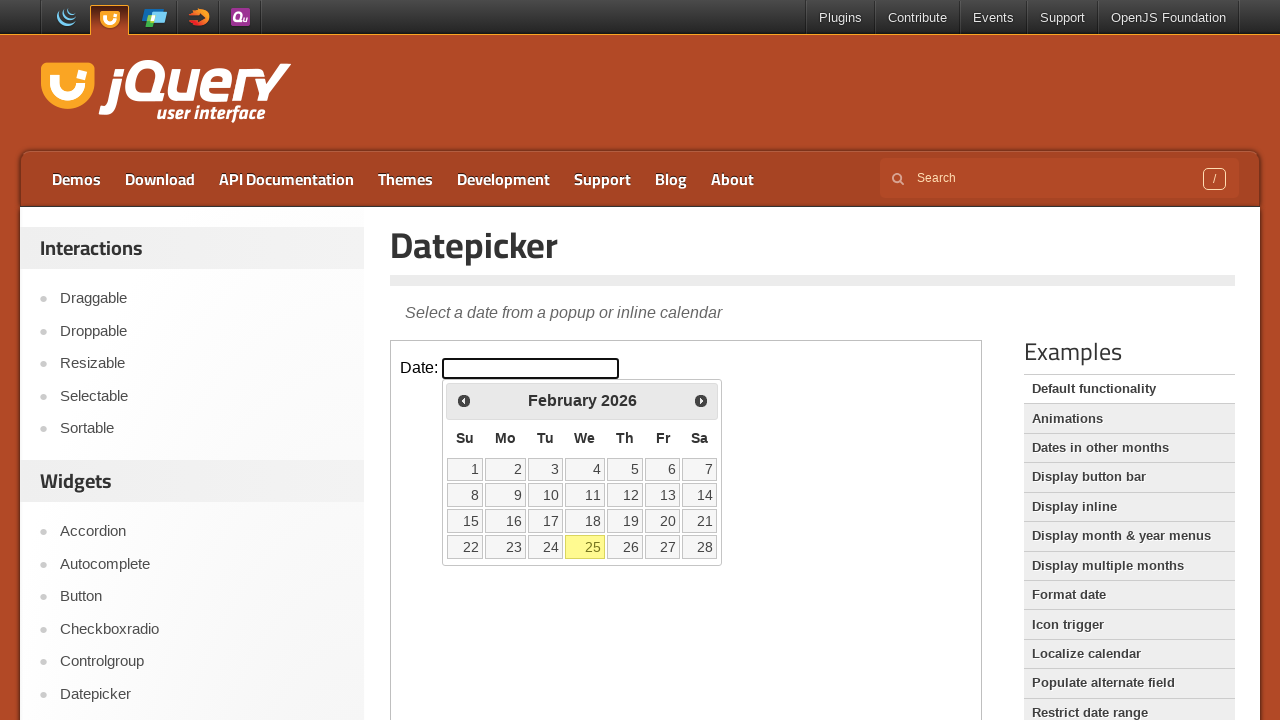

Clicked previous month button to navigate backwards at (464, 400) on iframe >> nth=0 >> internal:control=enter-frame >> a[title='Prev']
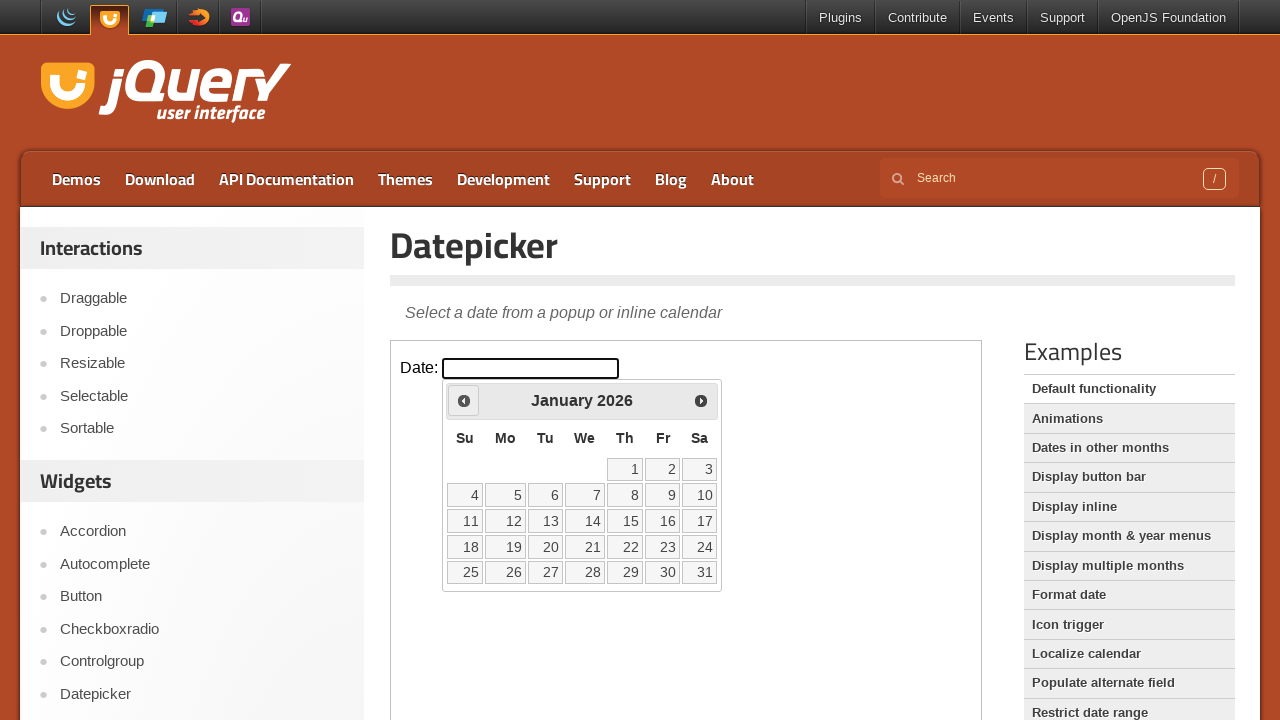

Checked current month: January, year: 2026
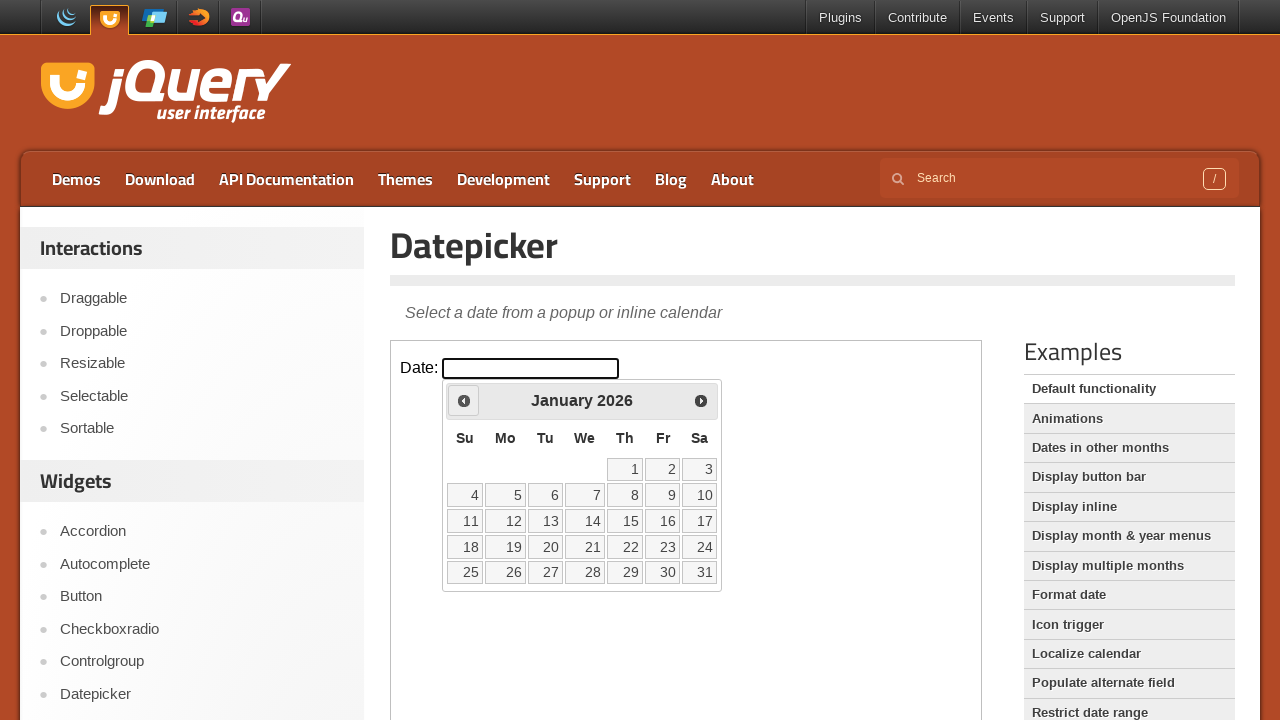

Clicked previous month button to navigate backwards at (464, 400) on iframe >> nth=0 >> internal:control=enter-frame >> a[title='Prev']
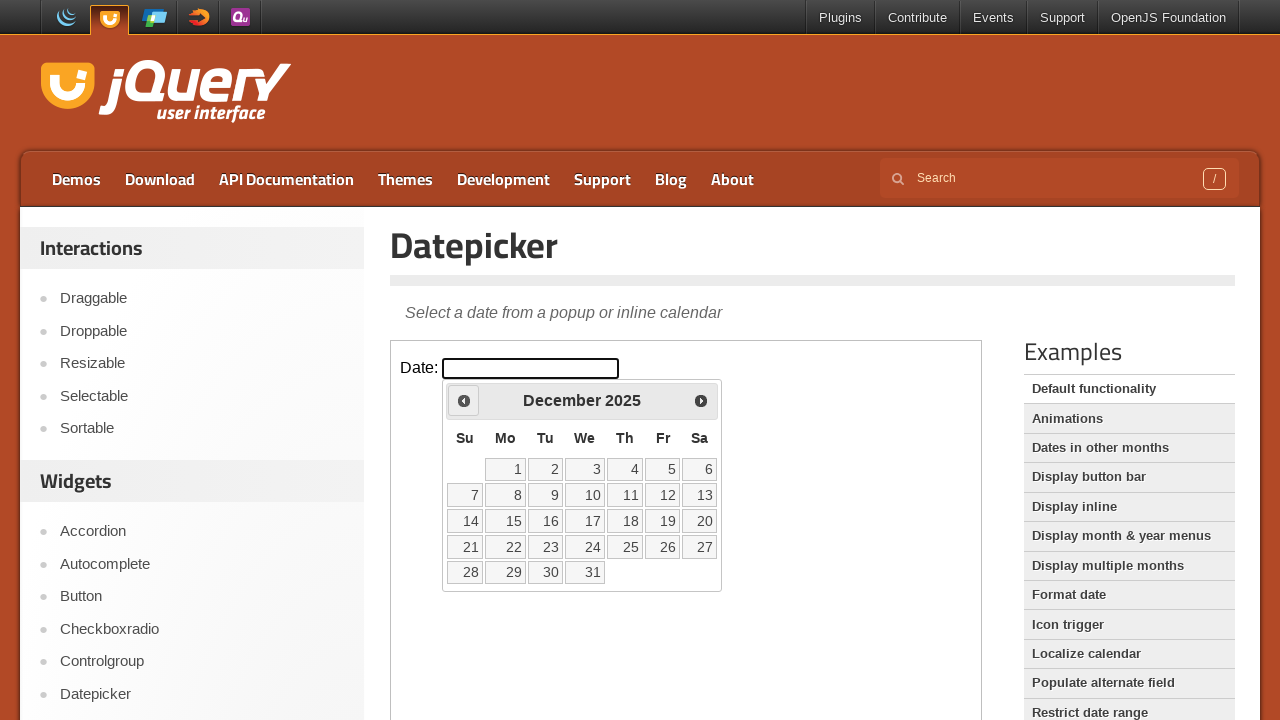

Checked current month: December, year: 2025
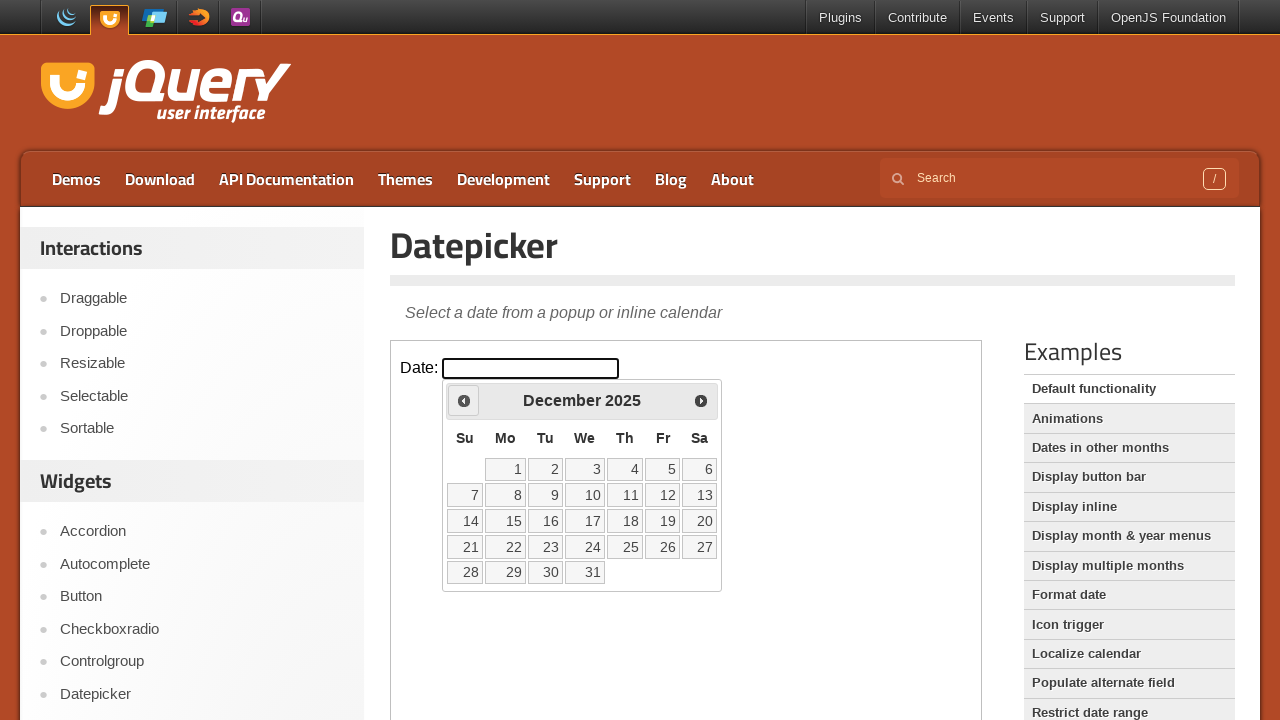

Clicked previous month button to navigate backwards at (464, 400) on iframe >> nth=0 >> internal:control=enter-frame >> a[title='Prev']
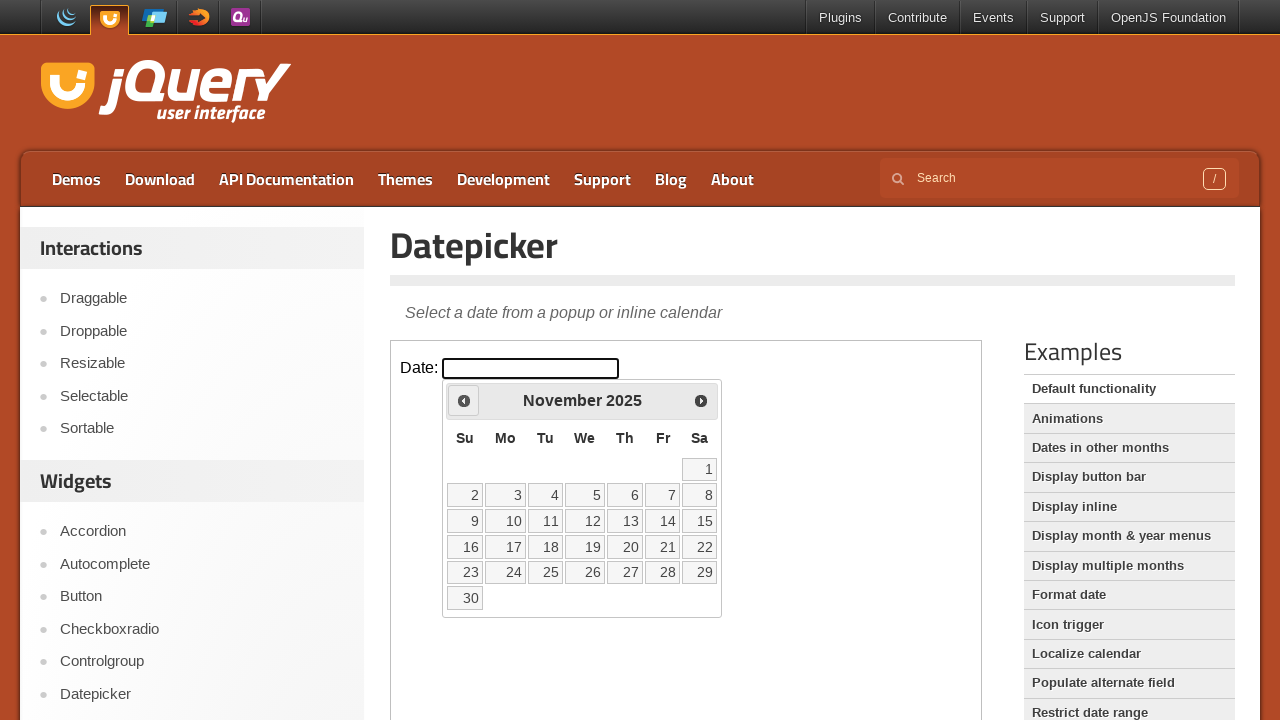

Checked current month: November, year: 2025
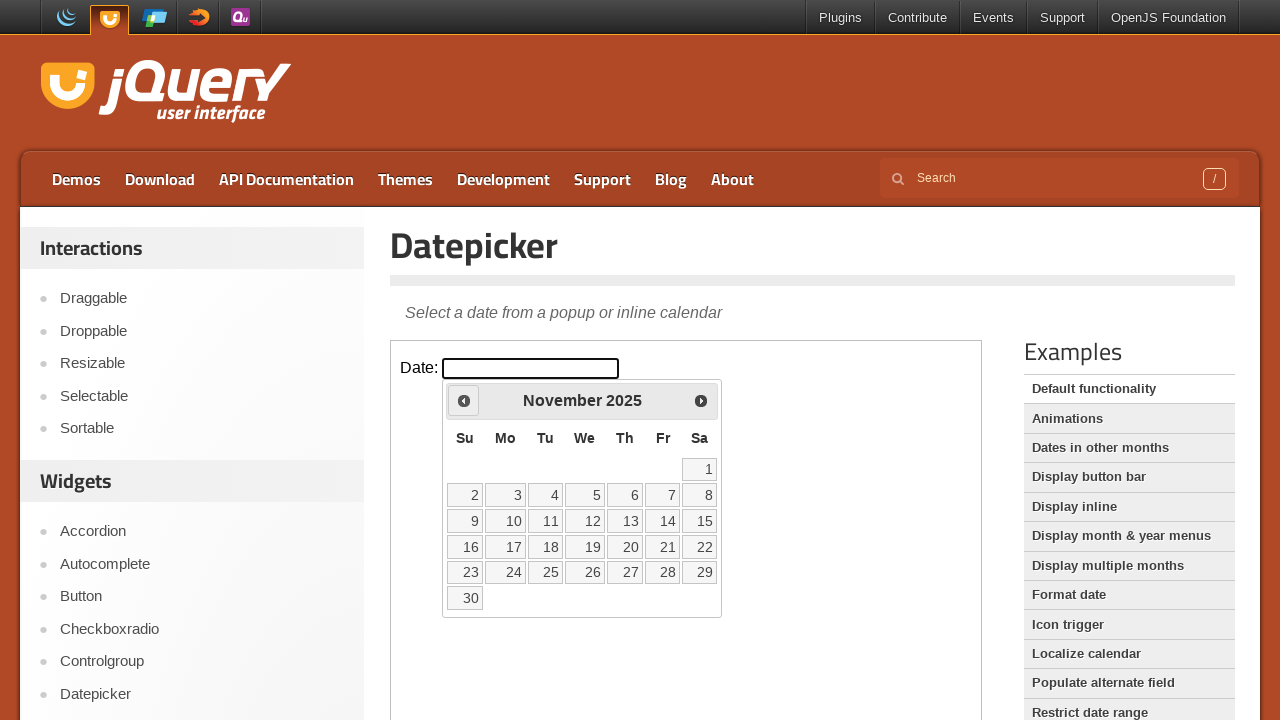

Clicked previous month button to navigate backwards at (464, 400) on iframe >> nth=0 >> internal:control=enter-frame >> a[title='Prev']
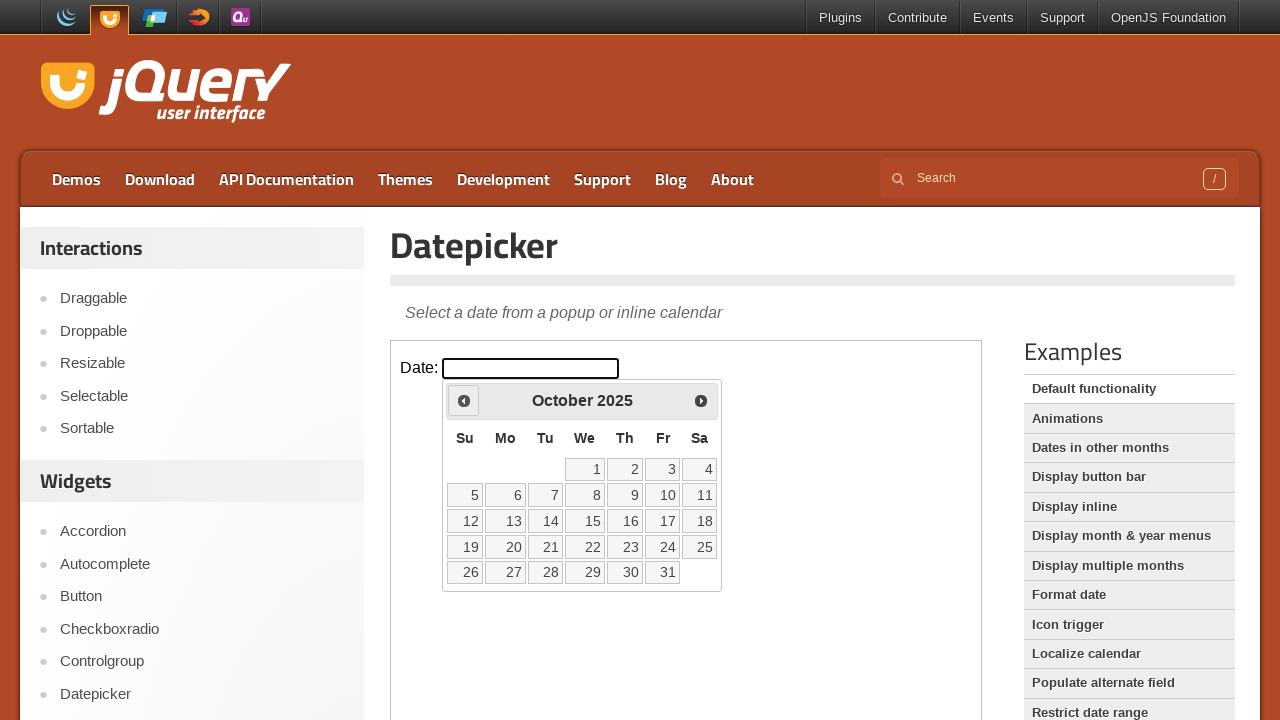

Checked current month: October, year: 2025
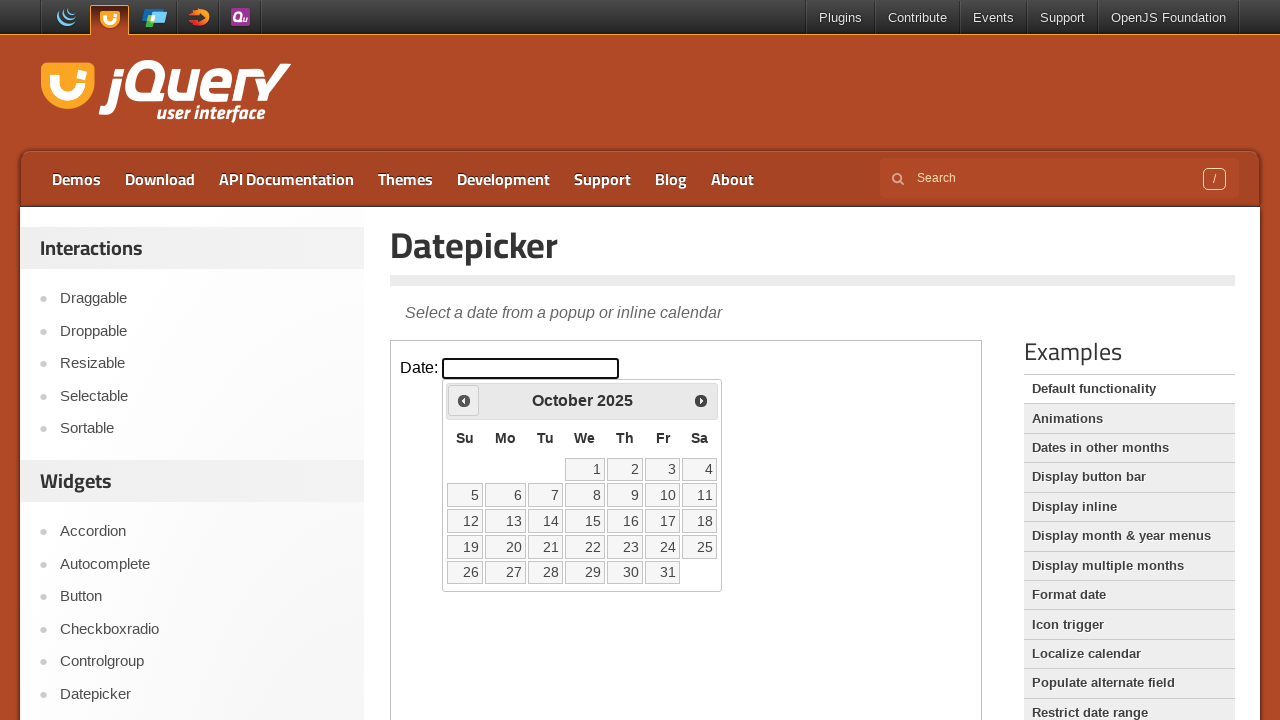

Clicked previous month button to navigate backwards at (464, 400) on iframe >> nth=0 >> internal:control=enter-frame >> a[title='Prev']
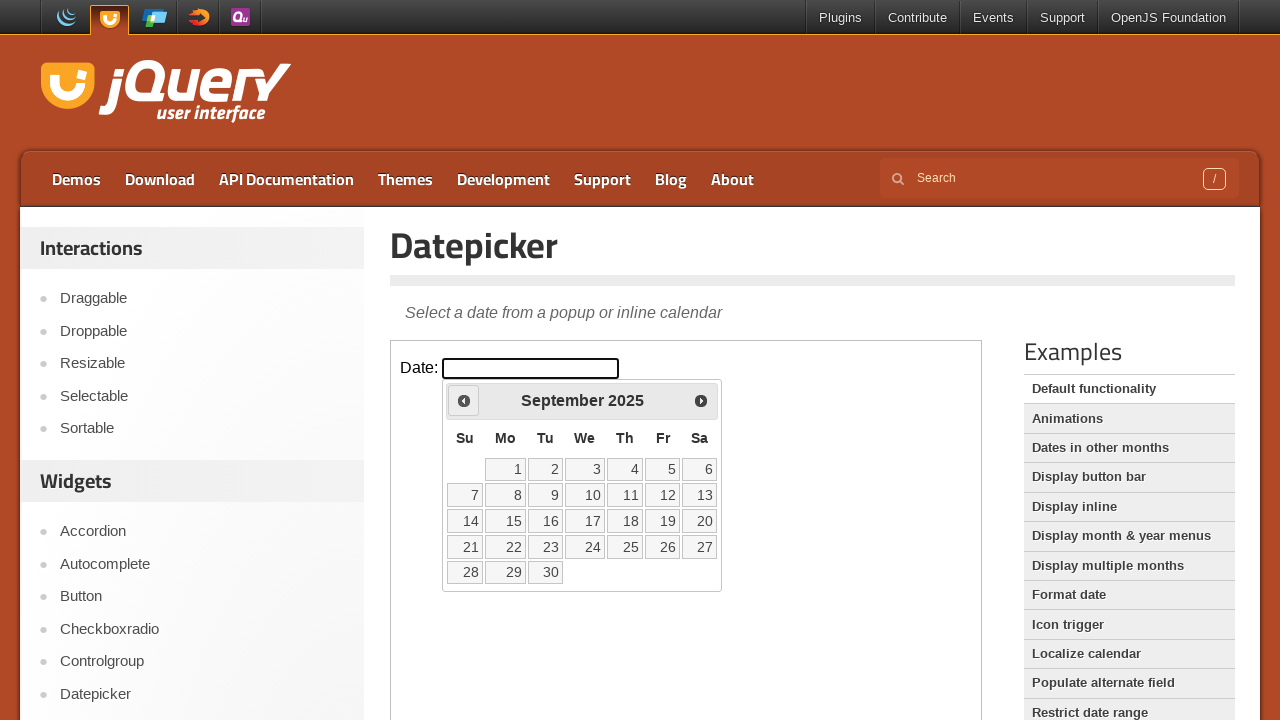

Checked current month: September, year: 2025
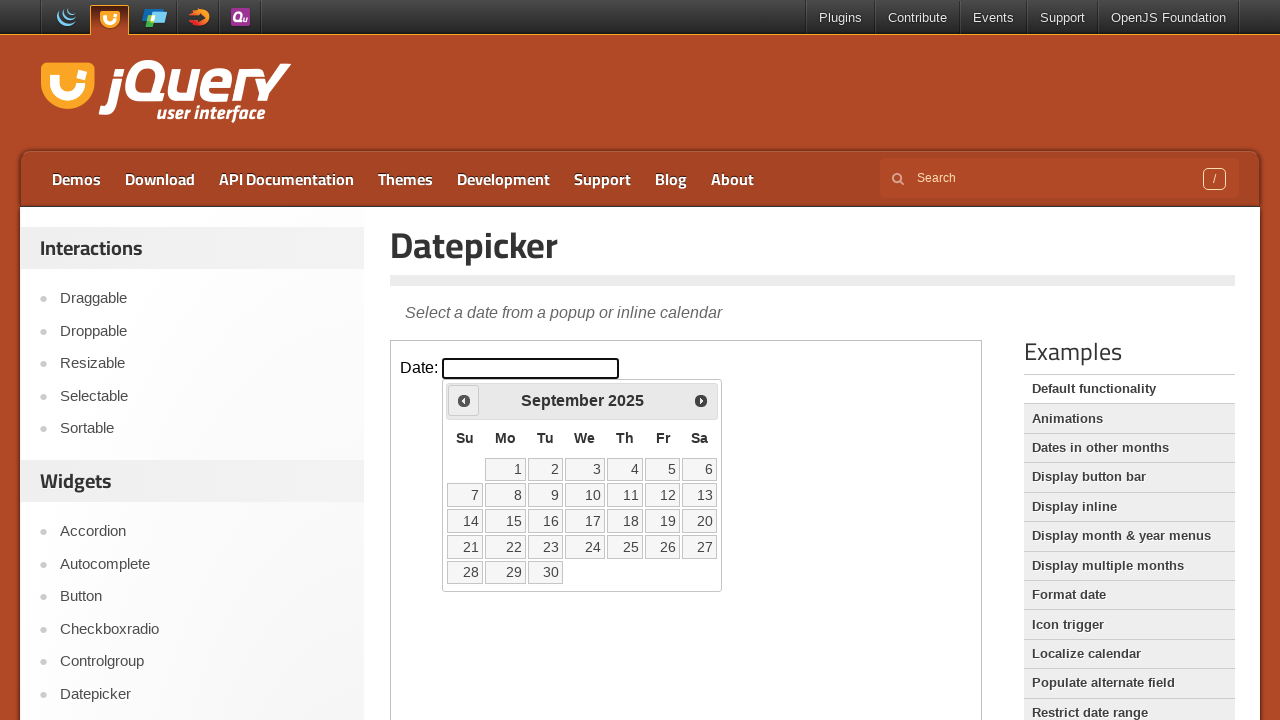

Clicked previous month button to navigate backwards at (464, 400) on iframe >> nth=0 >> internal:control=enter-frame >> a[title='Prev']
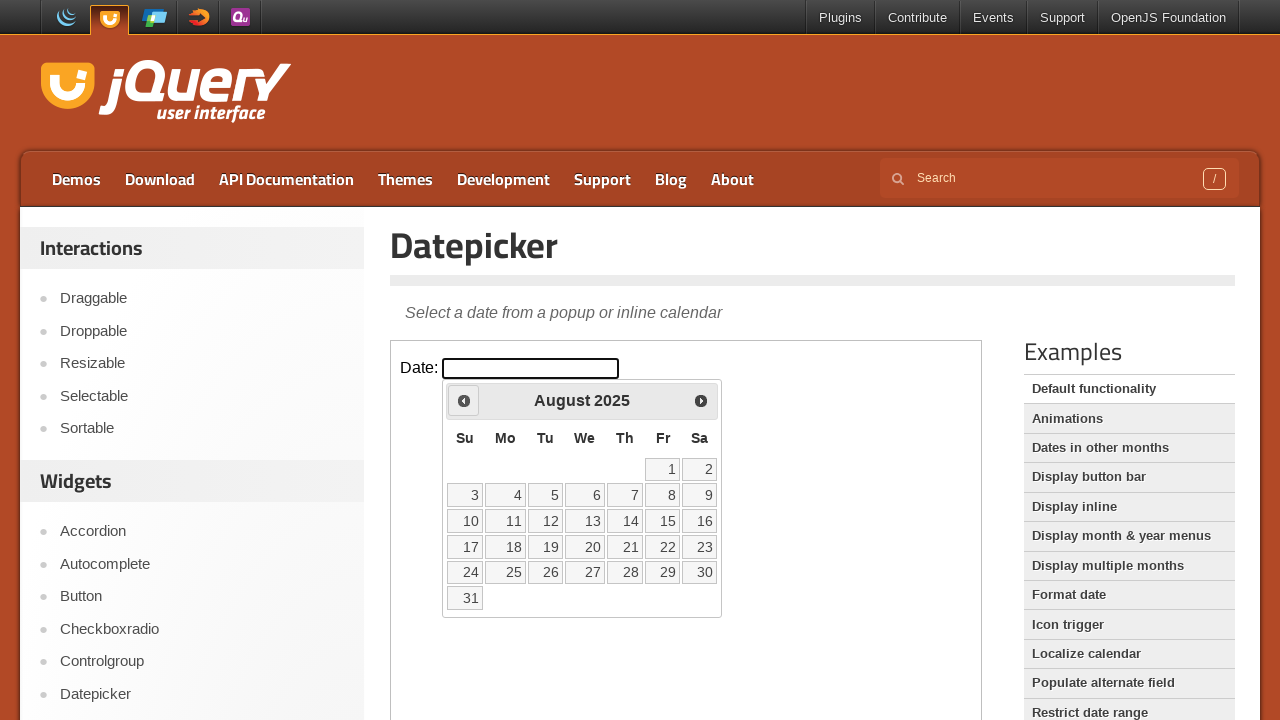

Checked current month: August, year: 2025
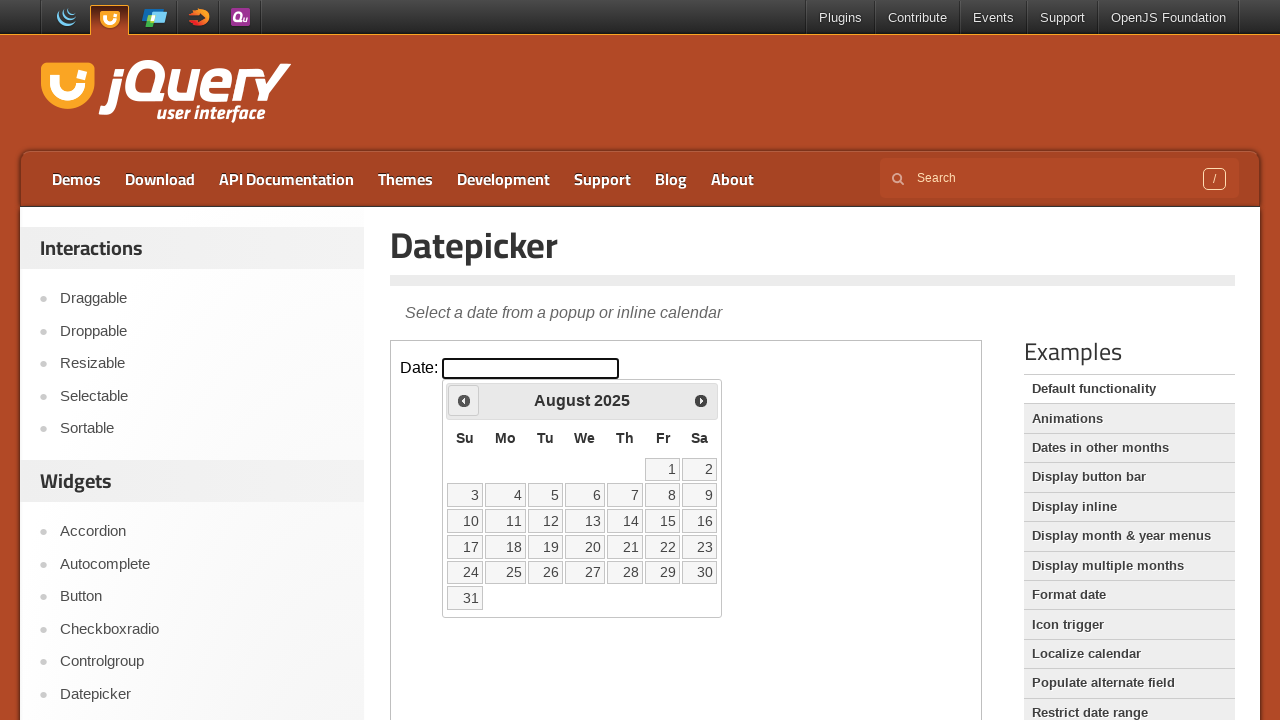

Clicked previous month button to navigate backwards at (464, 400) on iframe >> nth=0 >> internal:control=enter-frame >> a[title='Prev']
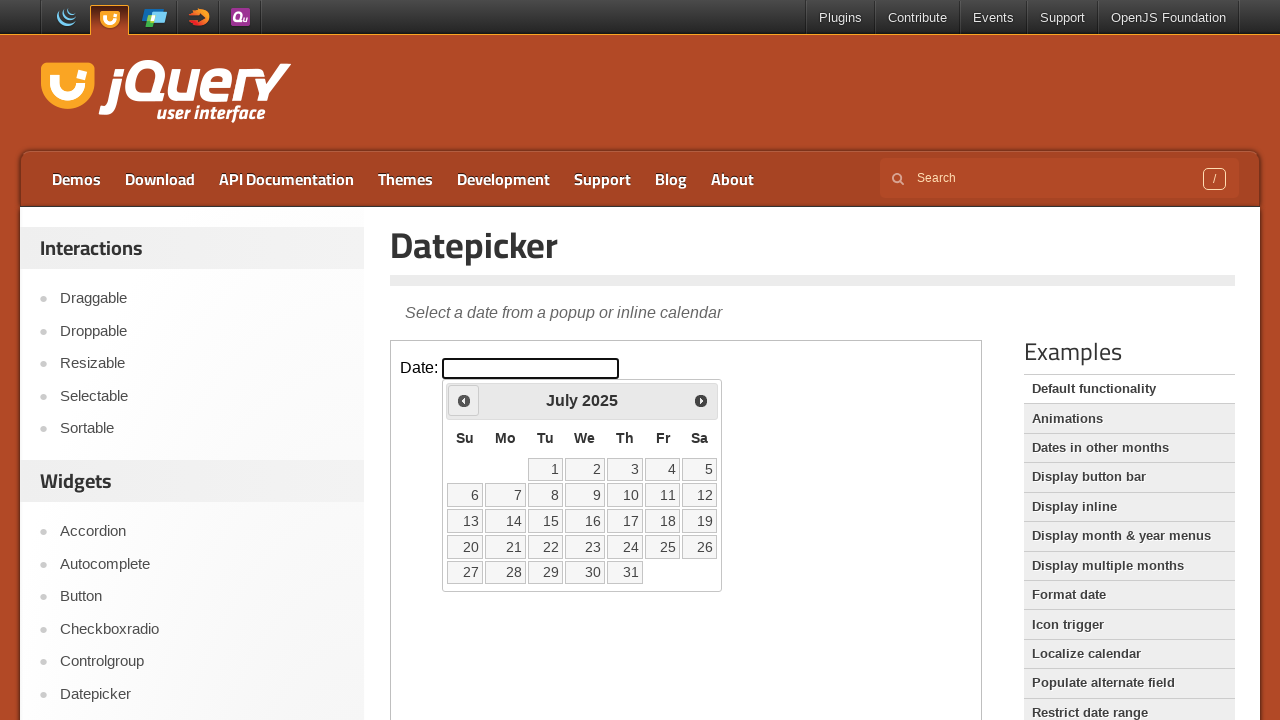

Checked current month: July, year: 2025
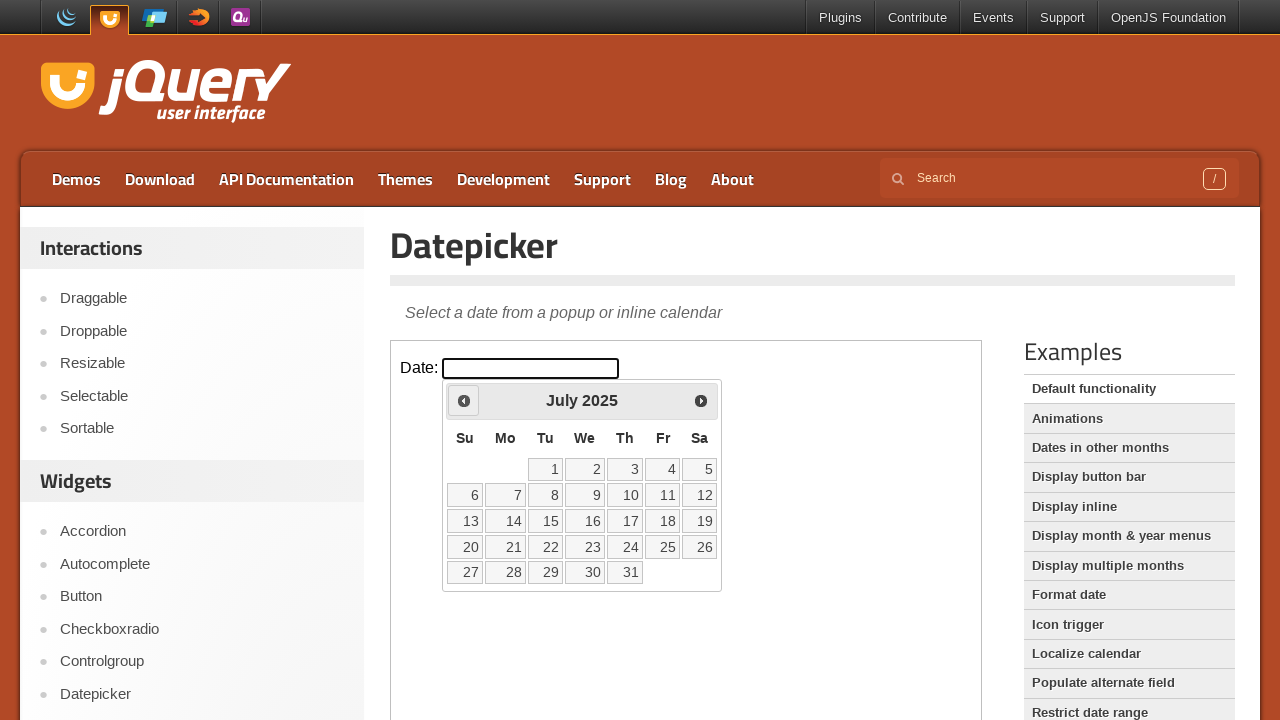

Clicked previous month button to navigate backwards at (464, 400) on iframe >> nth=0 >> internal:control=enter-frame >> a[title='Prev']
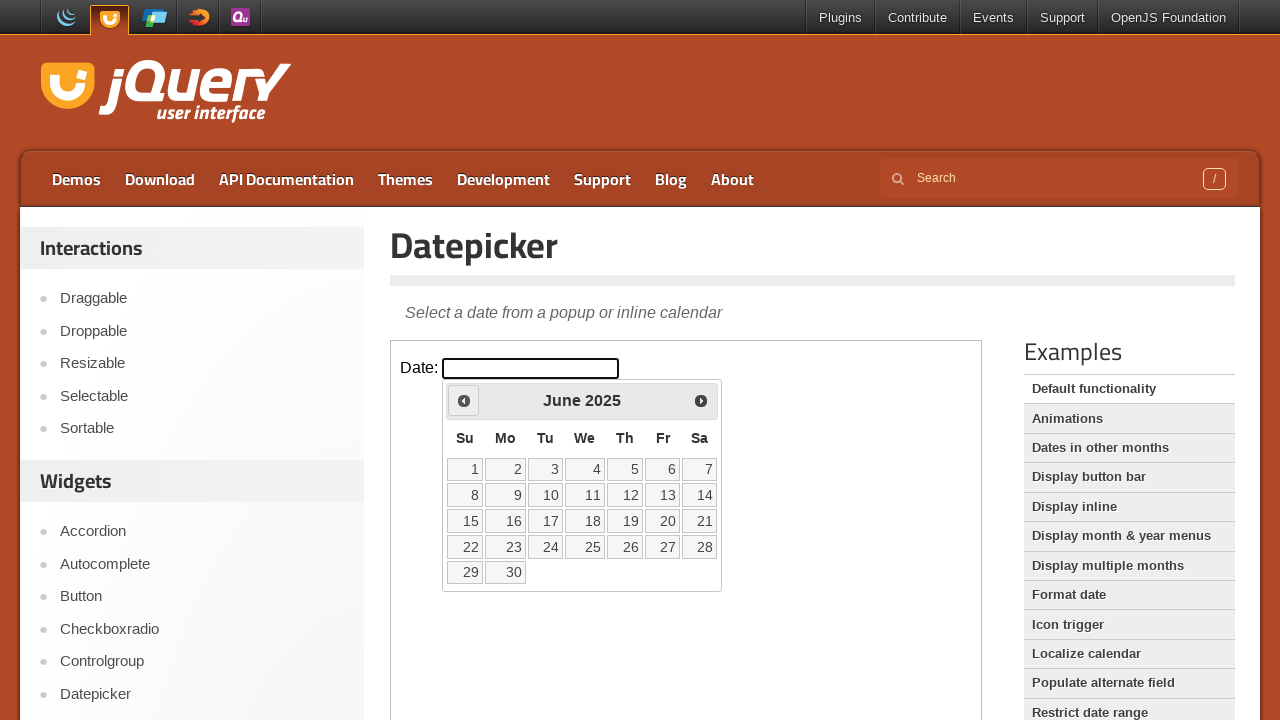

Checked current month: June, year: 2025
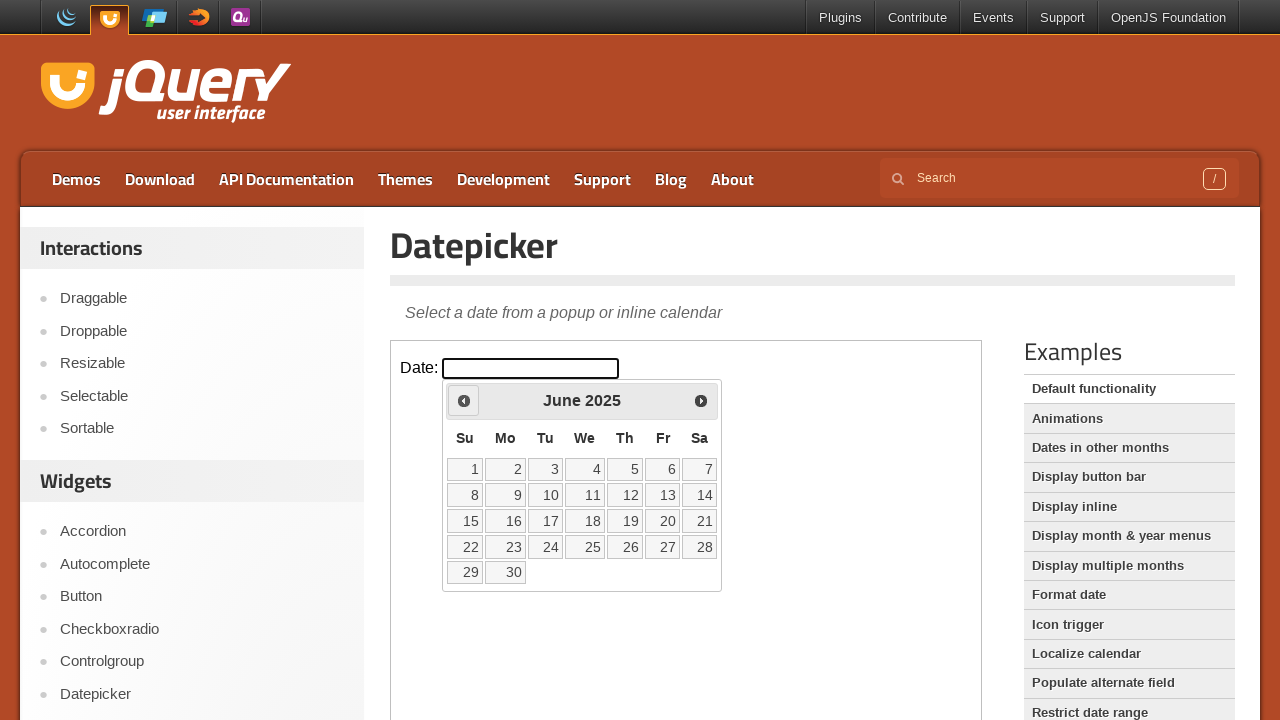

Clicked previous month button to navigate backwards at (464, 400) on iframe >> nth=0 >> internal:control=enter-frame >> a[title='Prev']
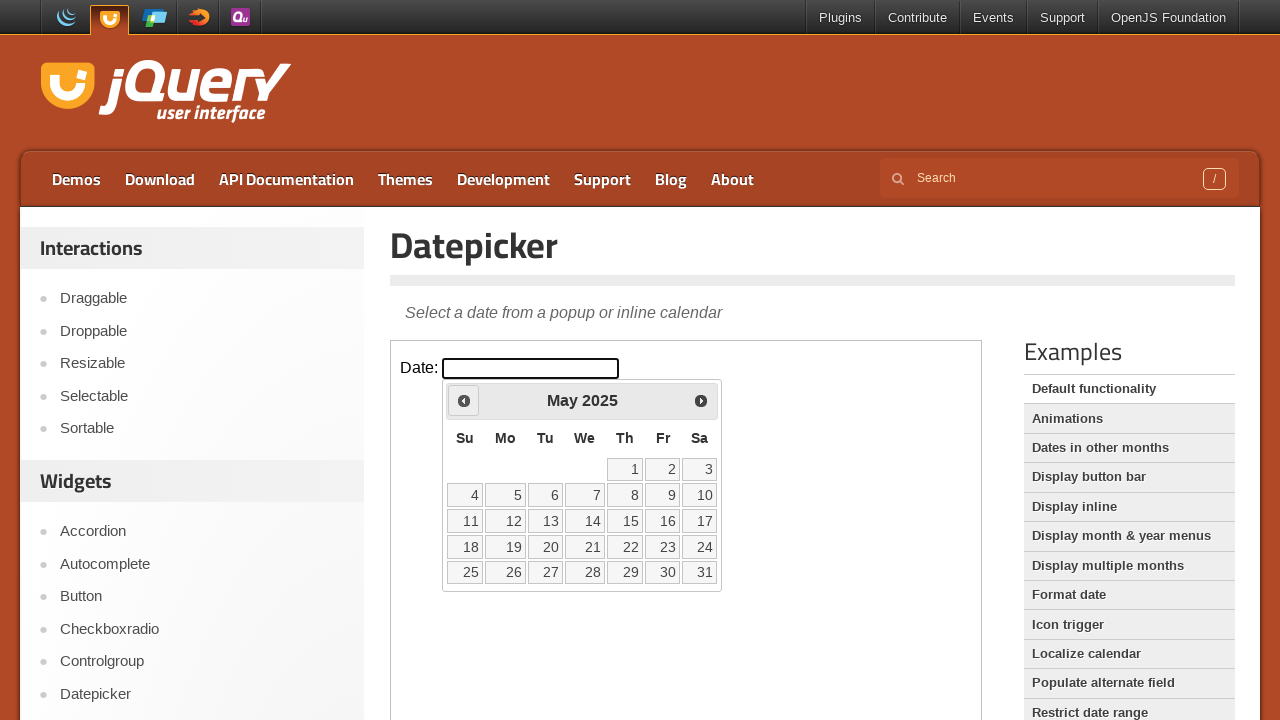

Checked current month: May, year: 2025
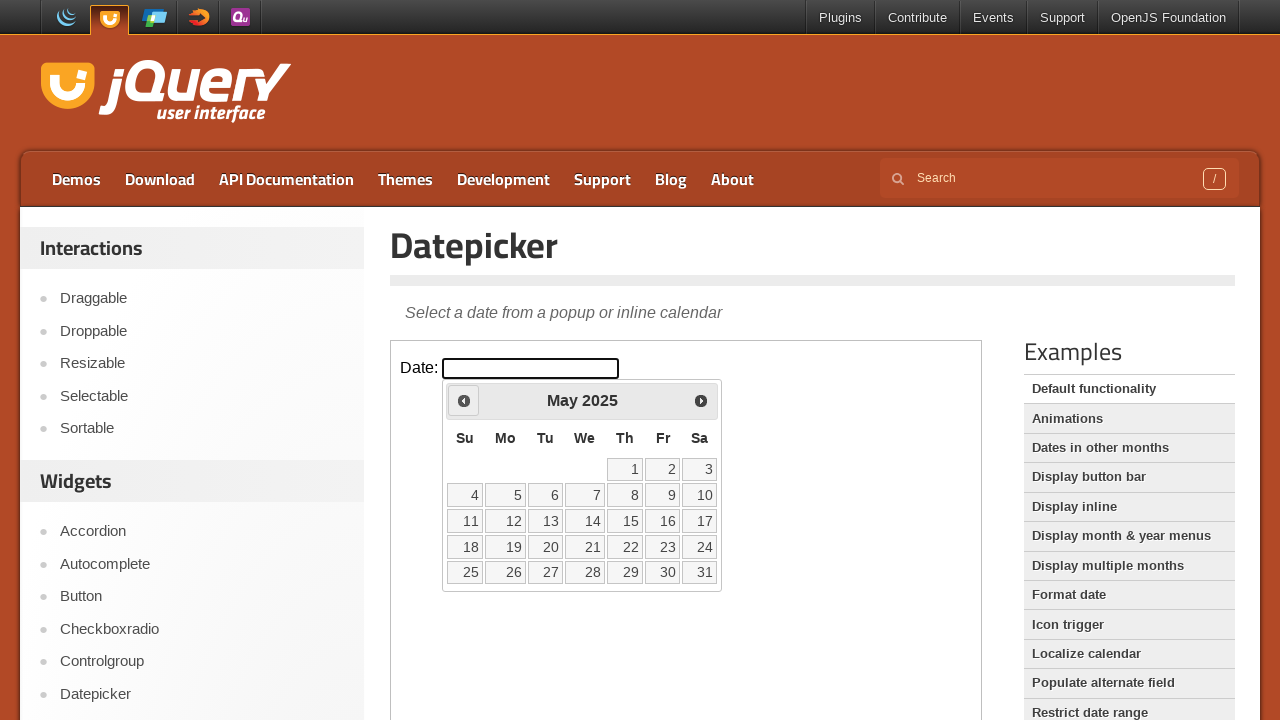

Clicked previous month button to navigate backwards at (464, 400) on iframe >> nth=0 >> internal:control=enter-frame >> a[title='Prev']
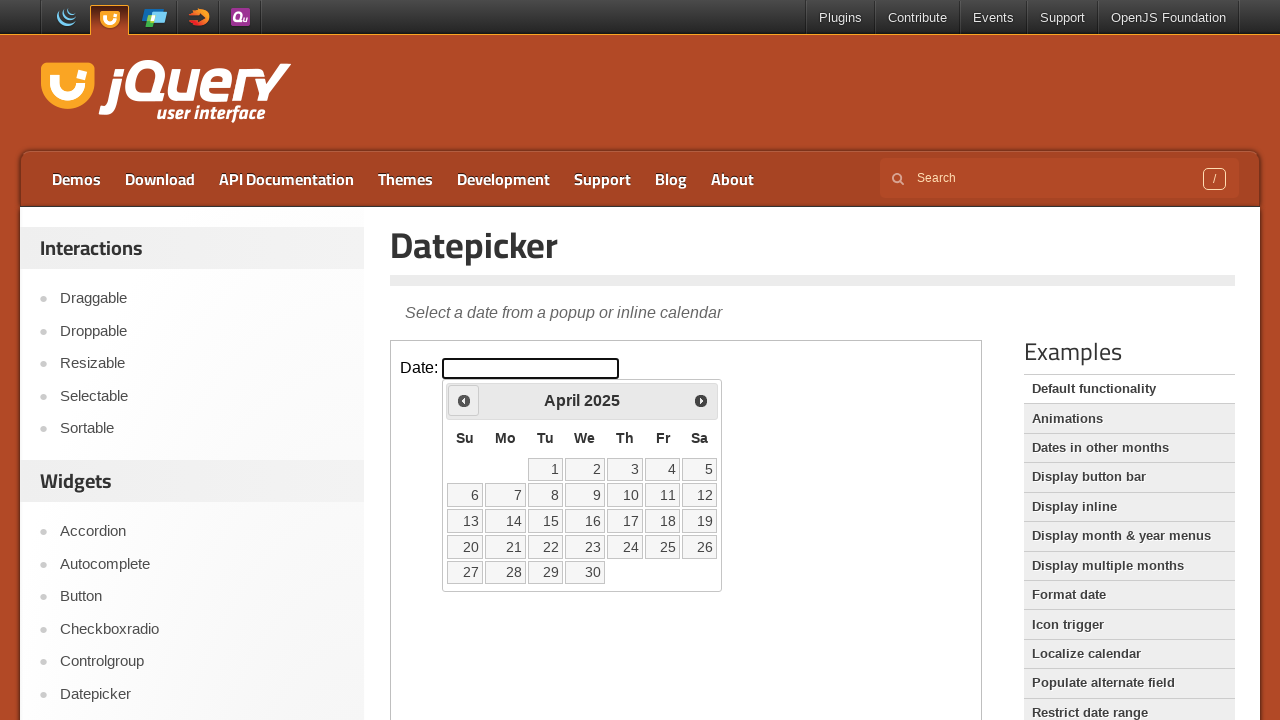

Checked current month: April, year: 2025
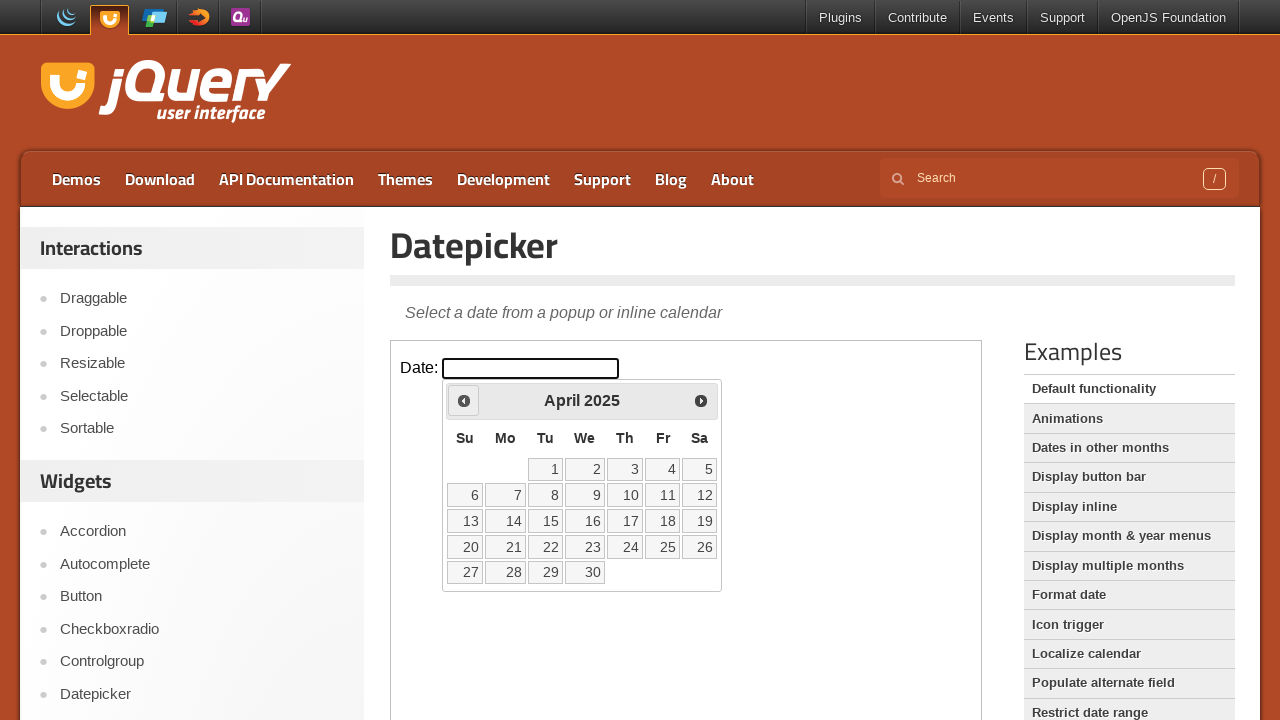

Clicked previous month button to navigate backwards at (464, 400) on iframe >> nth=0 >> internal:control=enter-frame >> a[title='Prev']
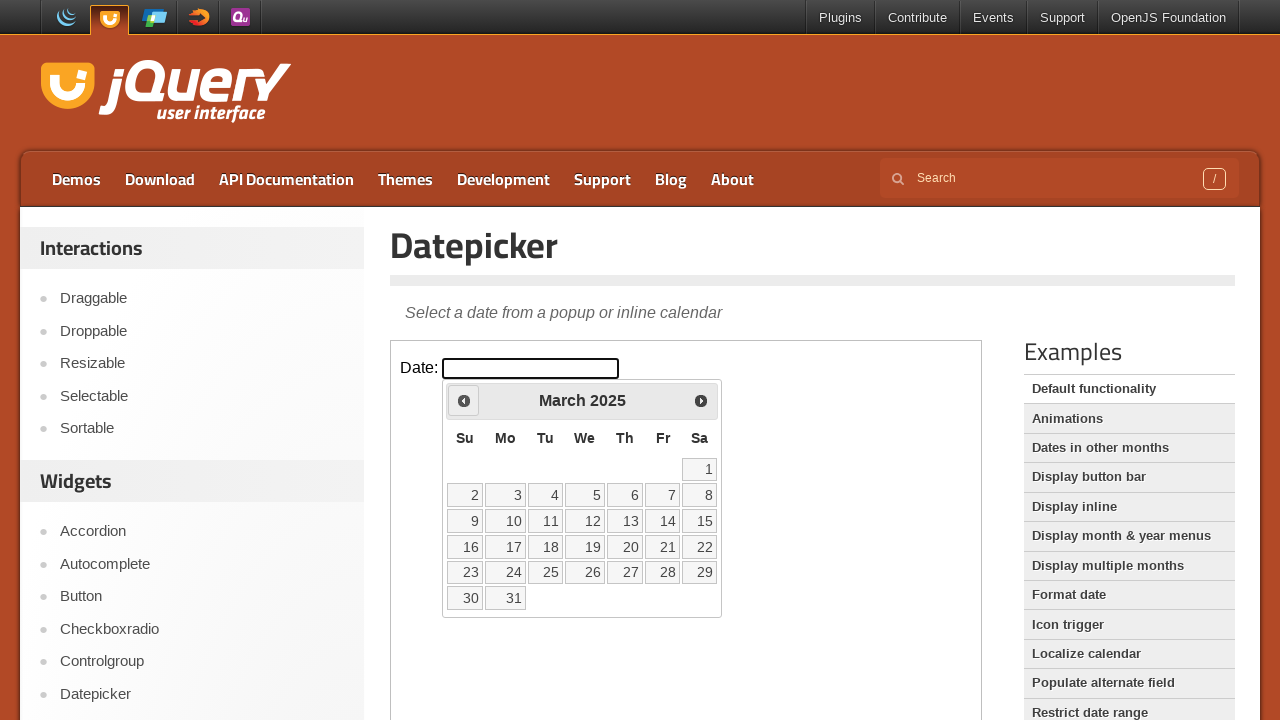

Checked current month: March, year: 2025
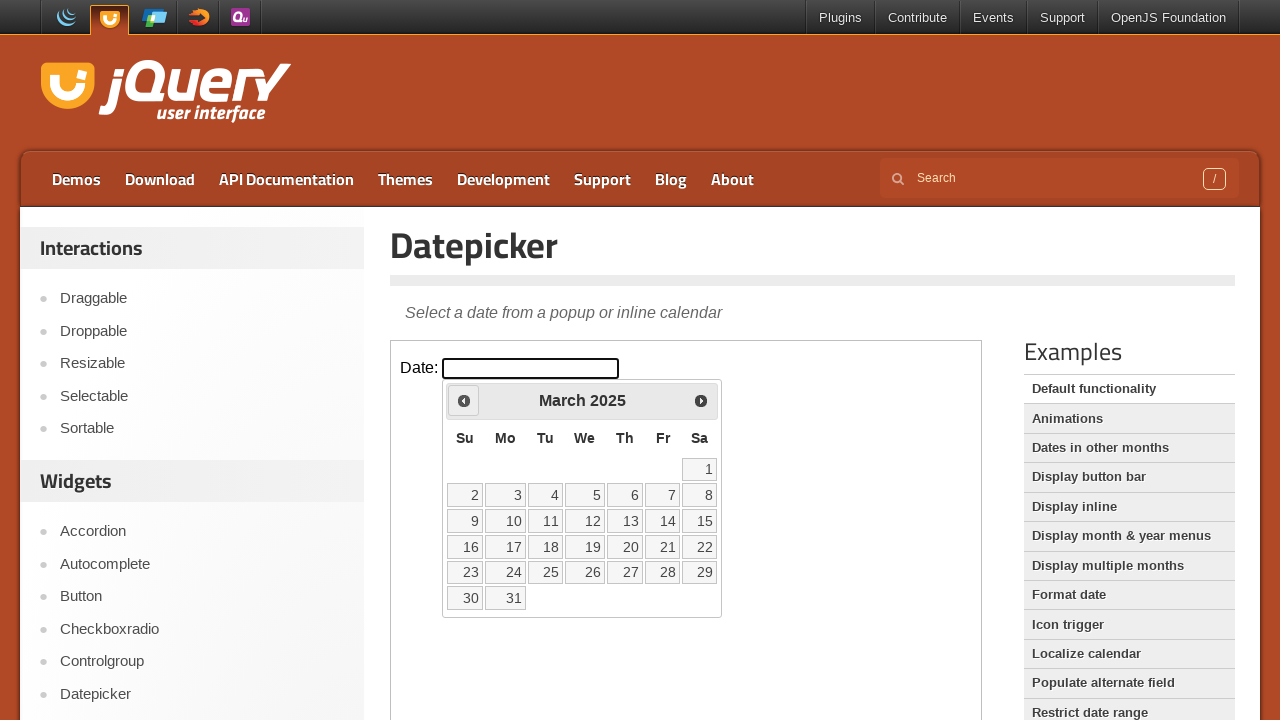

Clicked previous month button to navigate backwards at (464, 400) on iframe >> nth=0 >> internal:control=enter-frame >> a[title='Prev']
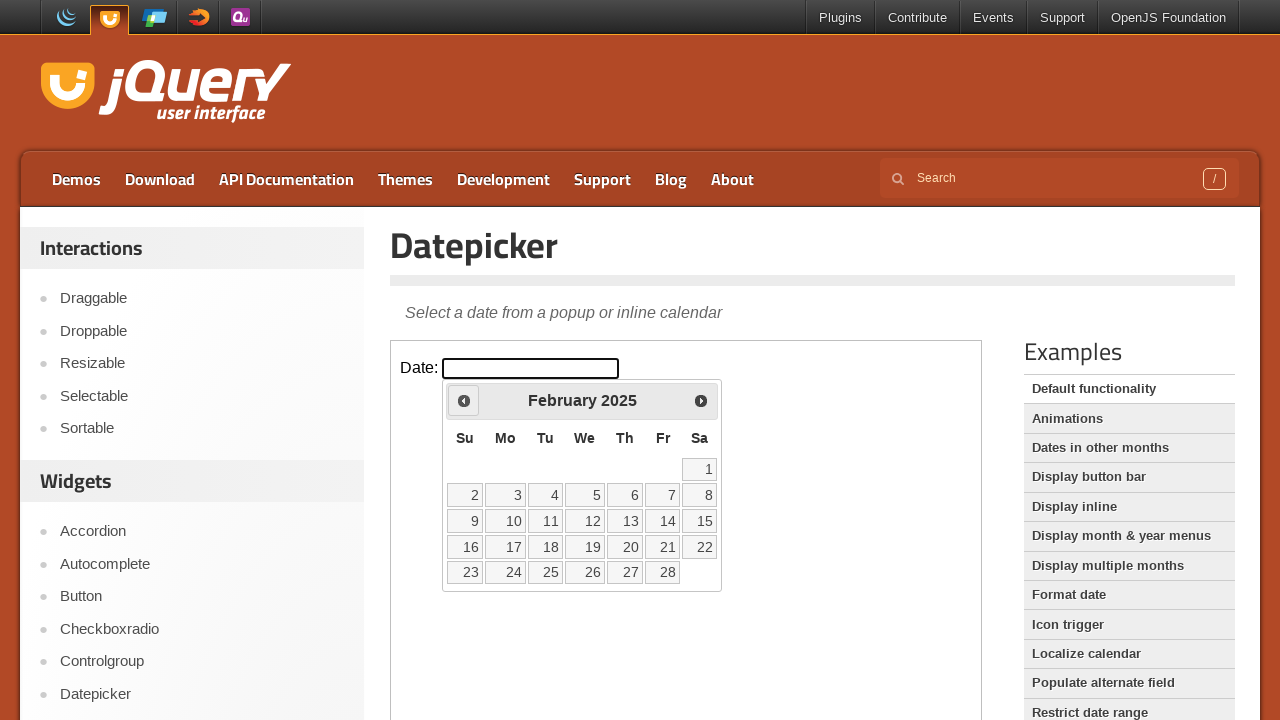

Checked current month: February, year: 2025
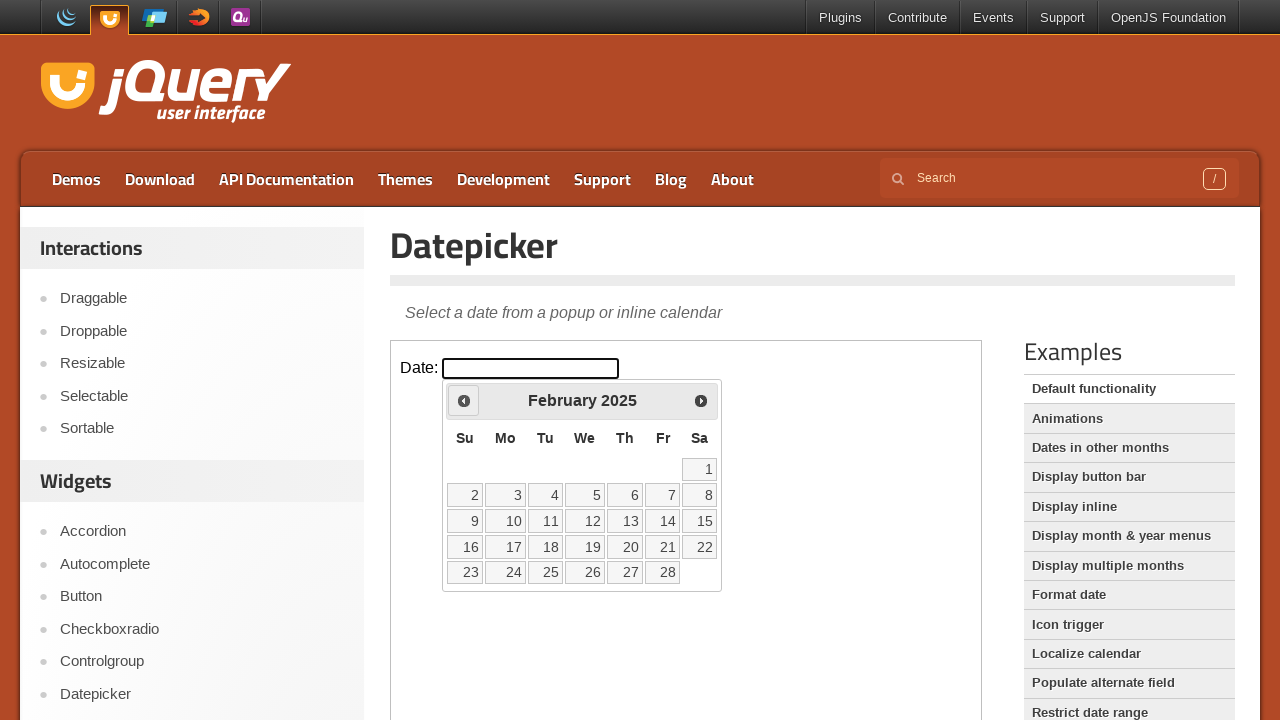

Clicked previous month button to navigate backwards at (464, 400) on iframe >> nth=0 >> internal:control=enter-frame >> a[title='Prev']
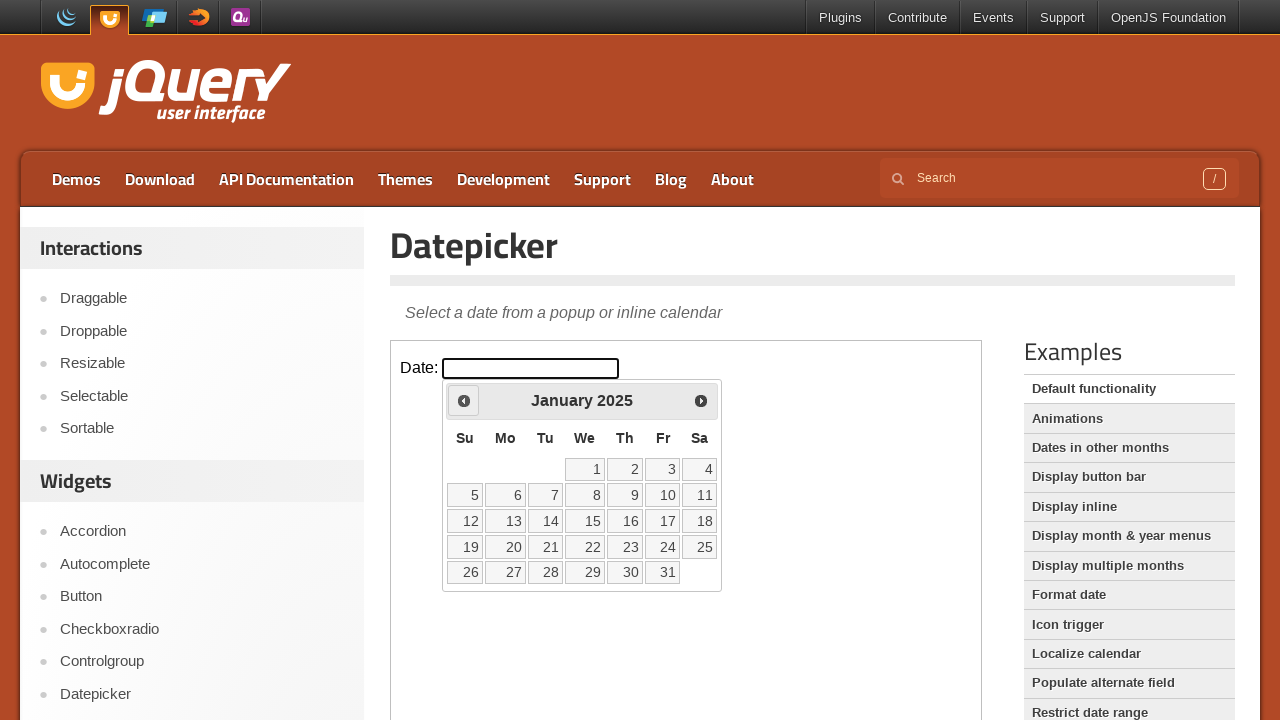

Checked current month: January, year: 2025
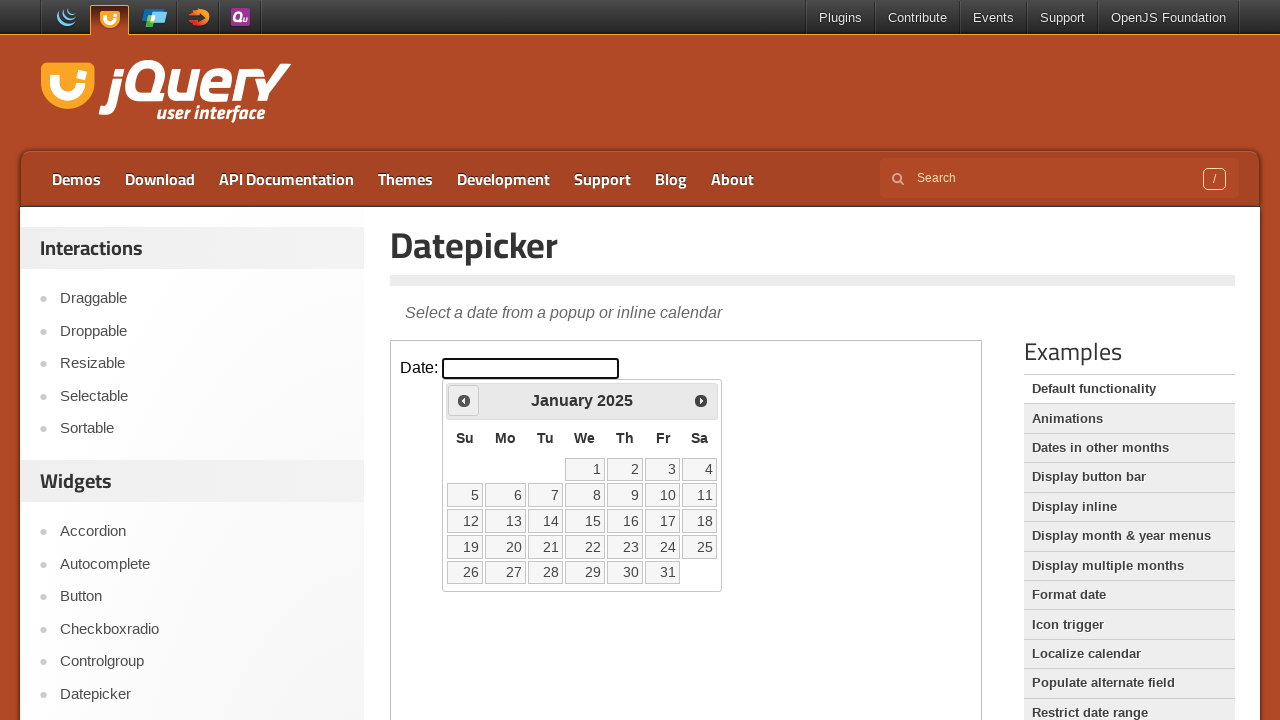

Clicked previous month button to navigate backwards at (464, 400) on iframe >> nth=0 >> internal:control=enter-frame >> a[title='Prev']
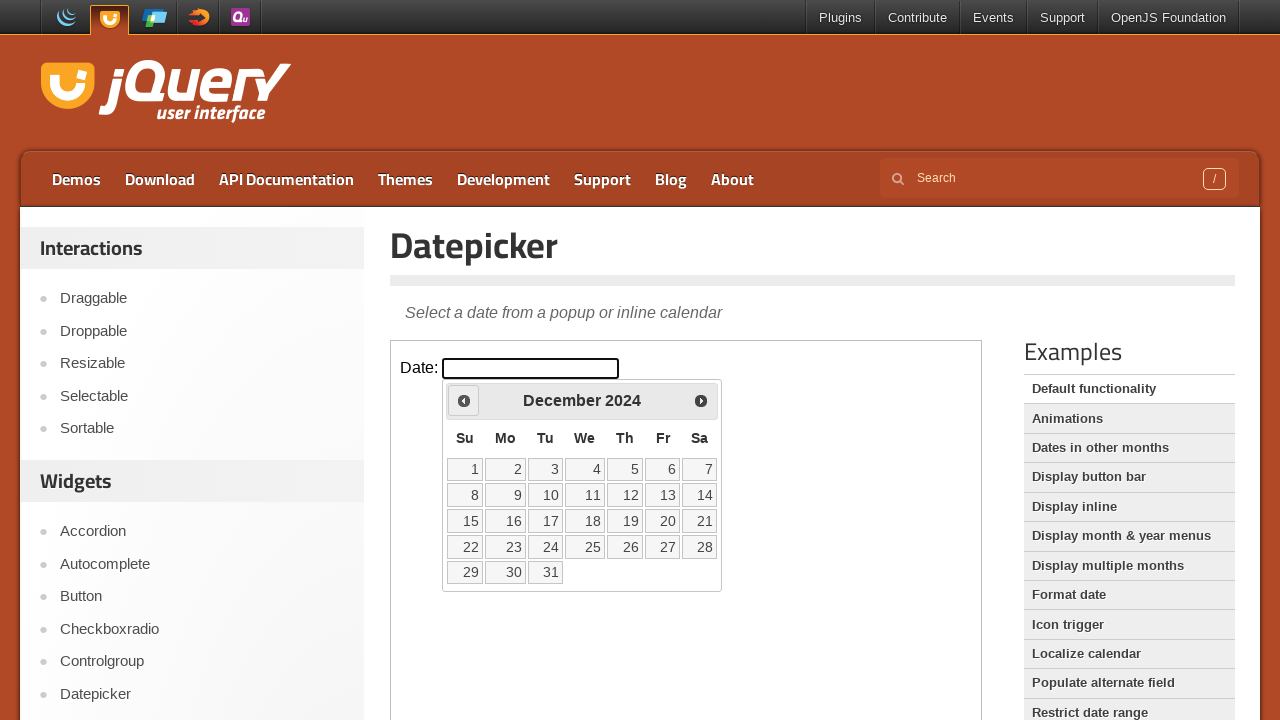

Checked current month: December, year: 2024
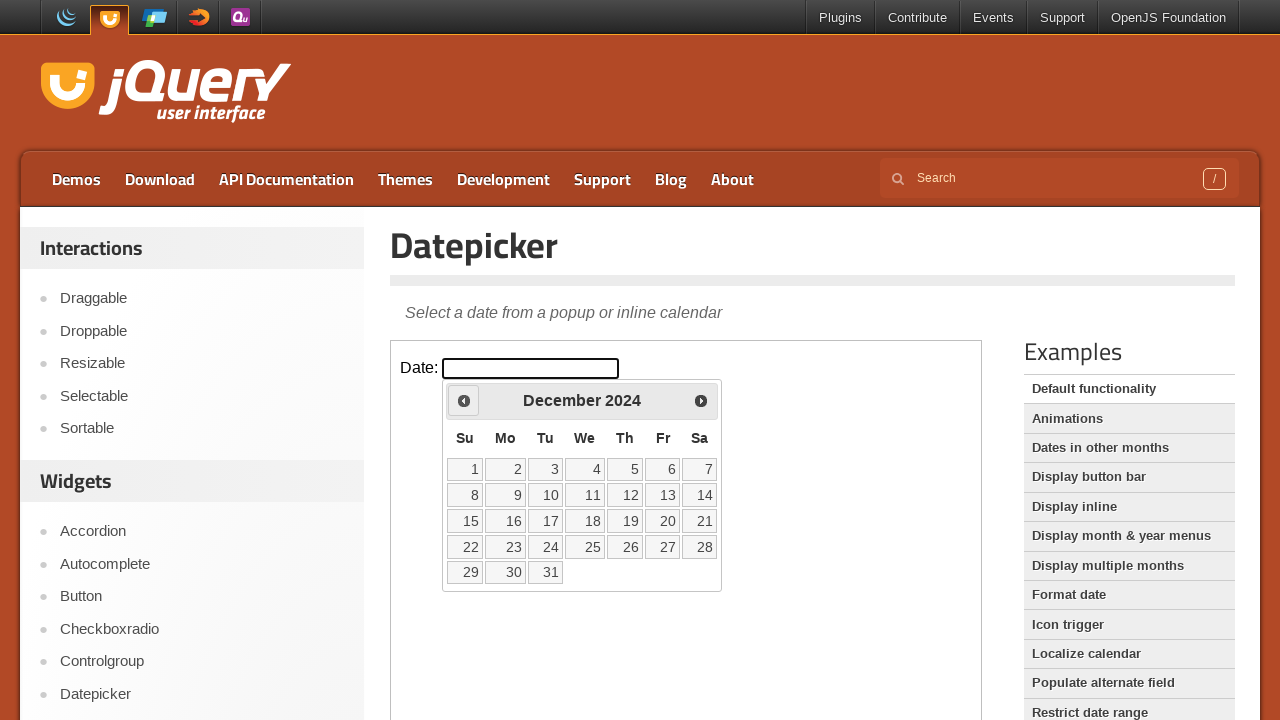

Clicked previous month button to navigate backwards at (464, 400) on iframe >> nth=0 >> internal:control=enter-frame >> a[title='Prev']
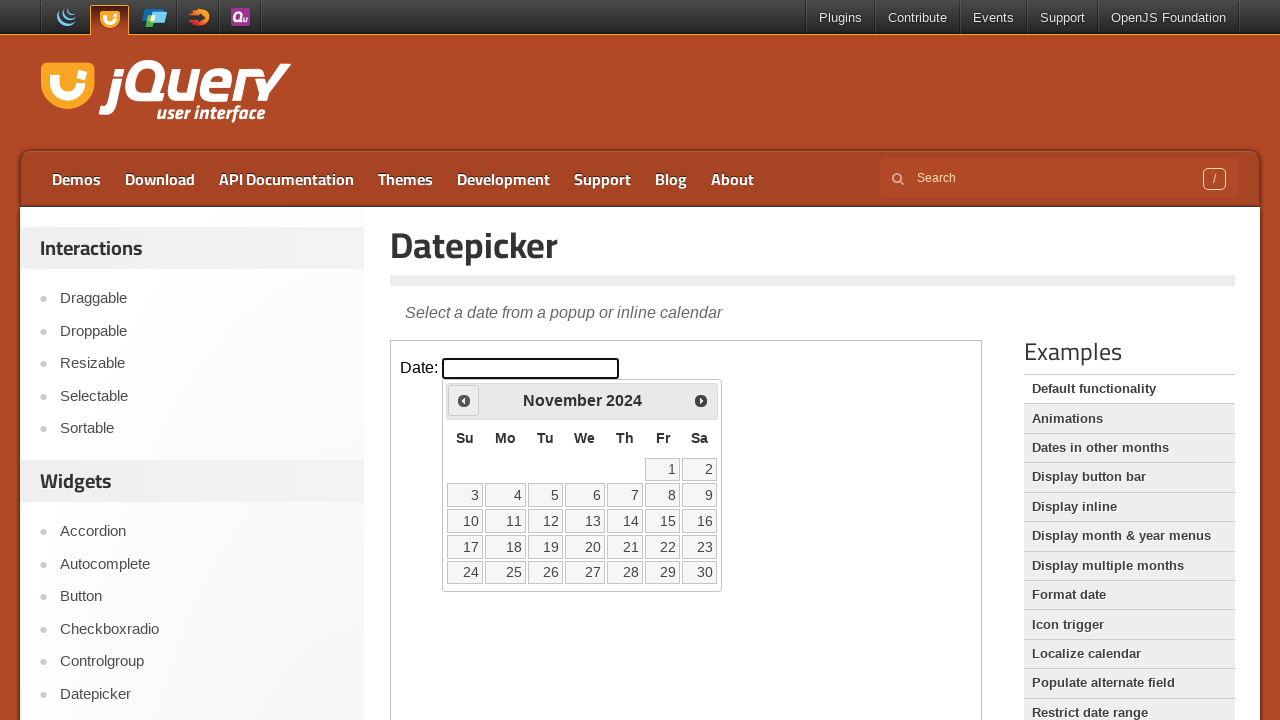

Checked current month: November, year: 2024
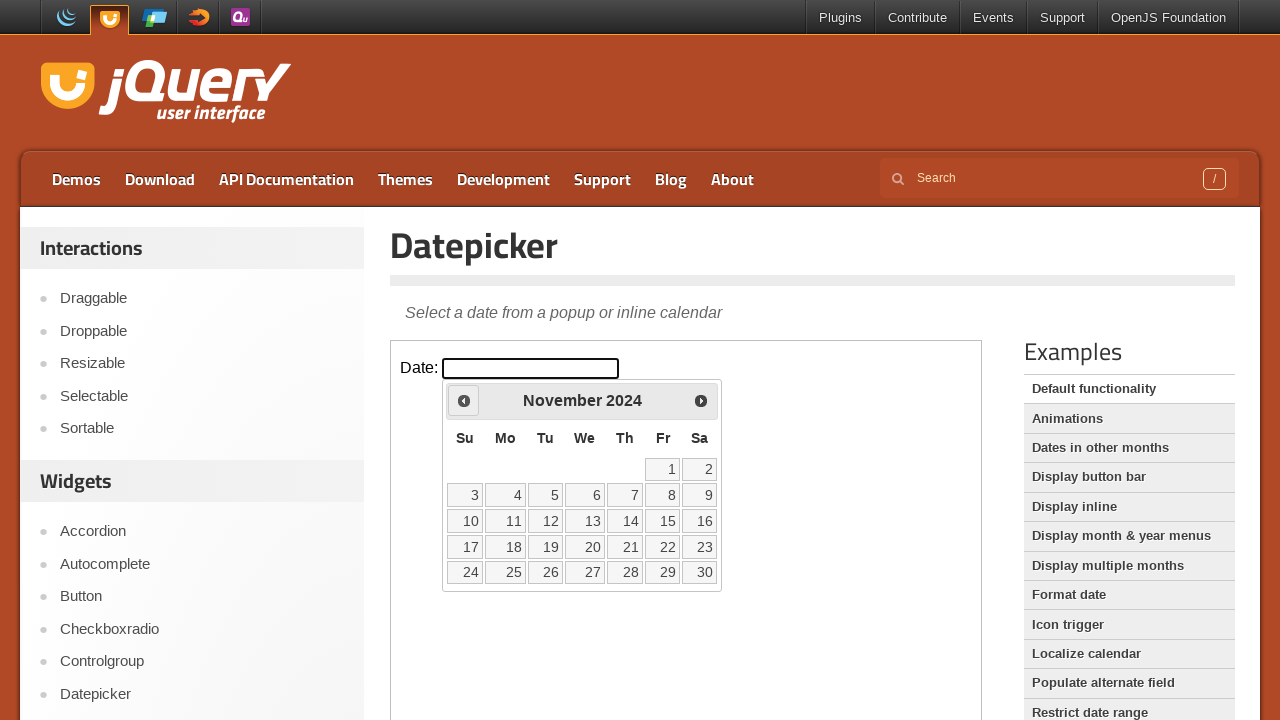

Clicked previous month button to navigate backwards at (464, 400) on iframe >> nth=0 >> internal:control=enter-frame >> a[title='Prev']
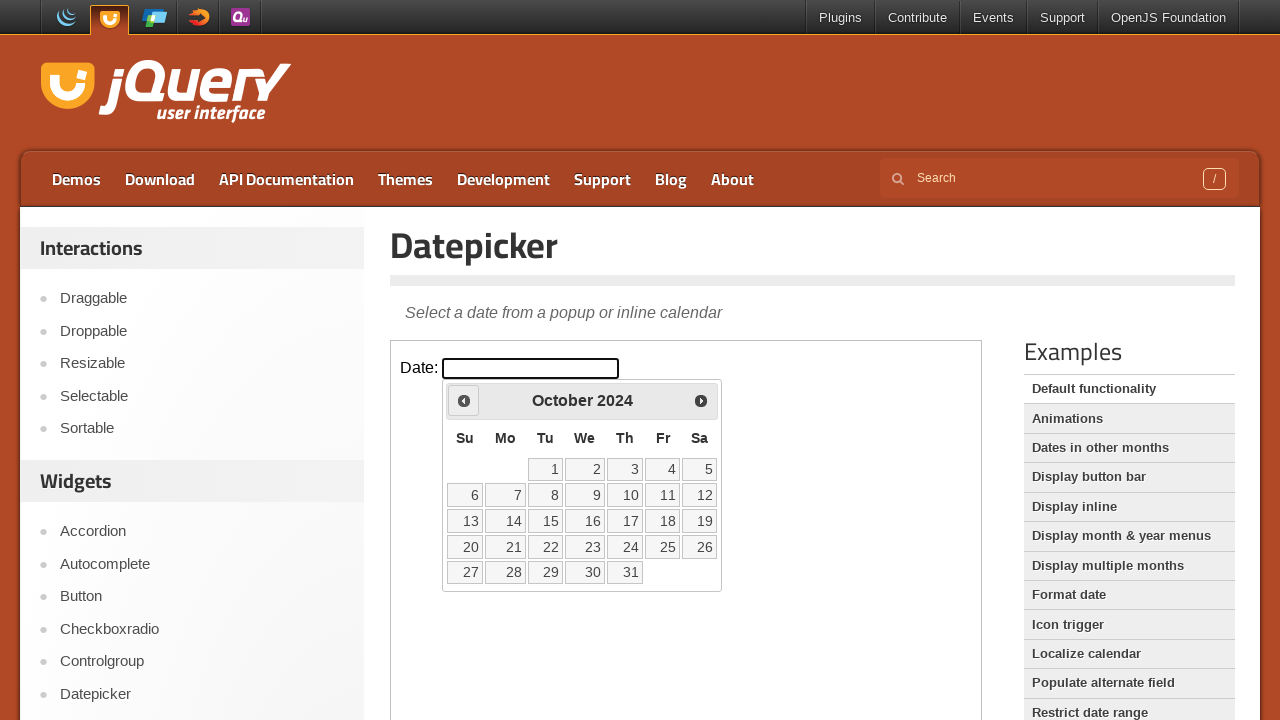

Checked current month: October, year: 2024
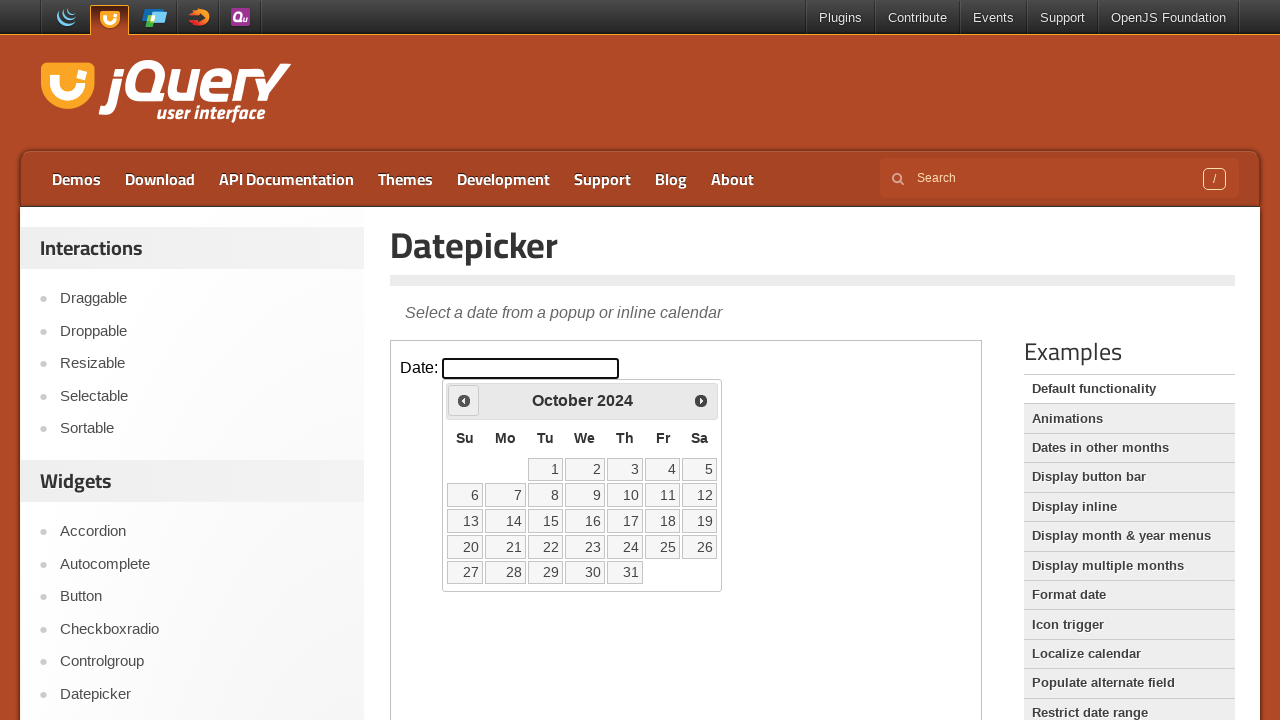

Clicked previous month button to navigate backwards at (464, 400) on iframe >> nth=0 >> internal:control=enter-frame >> a[title='Prev']
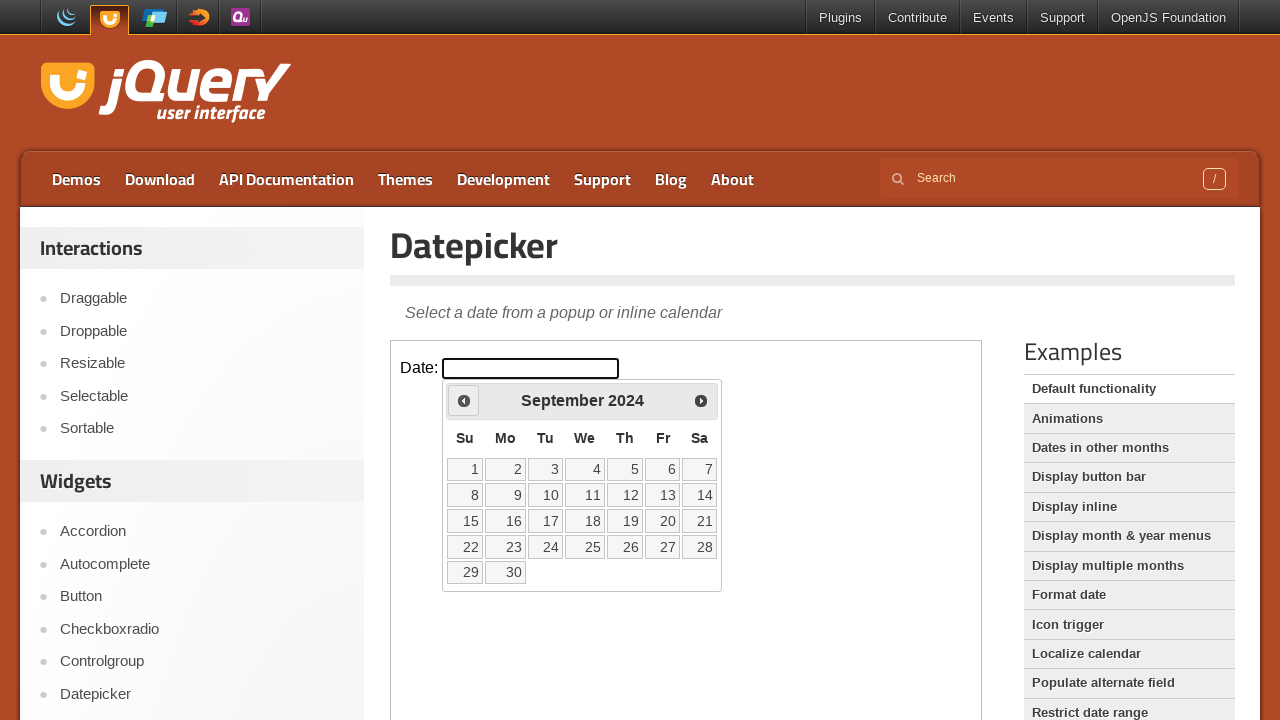

Checked current month: September, year: 2024
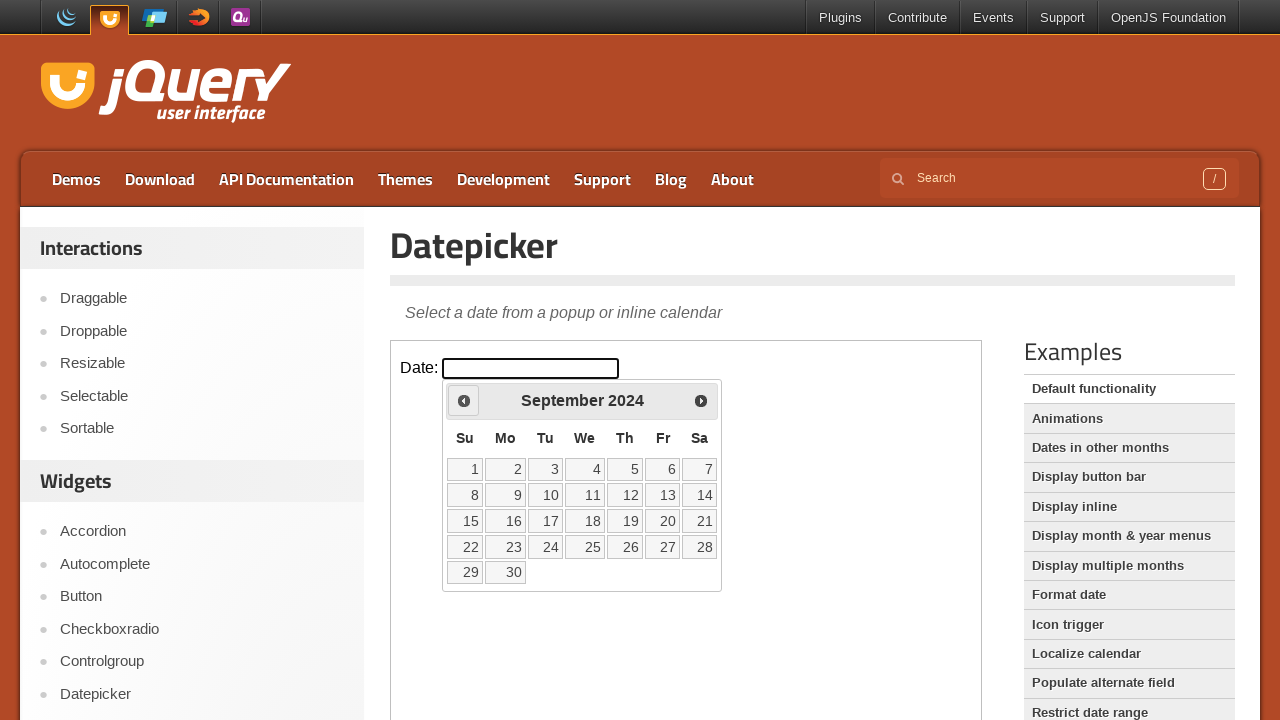

Clicked previous month button to navigate backwards at (464, 400) on iframe >> nth=0 >> internal:control=enter-frame >> a[title='Prev']
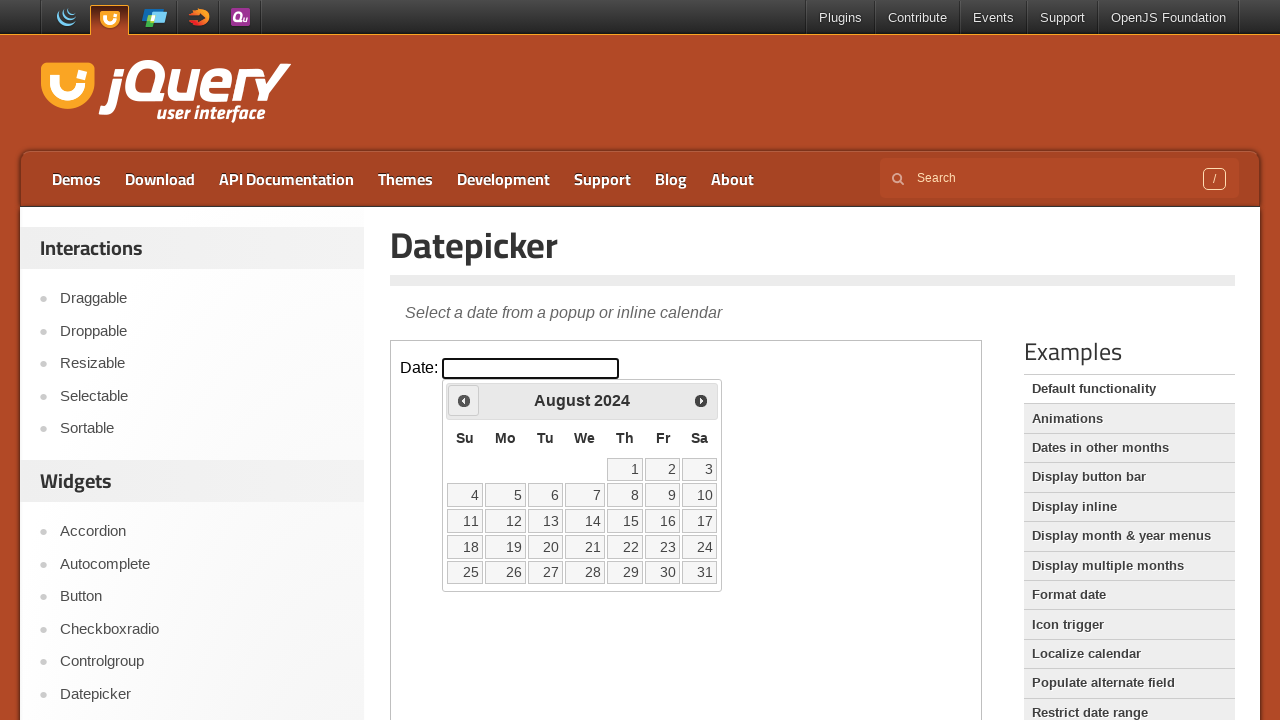

Checked current month: August, year: 2024
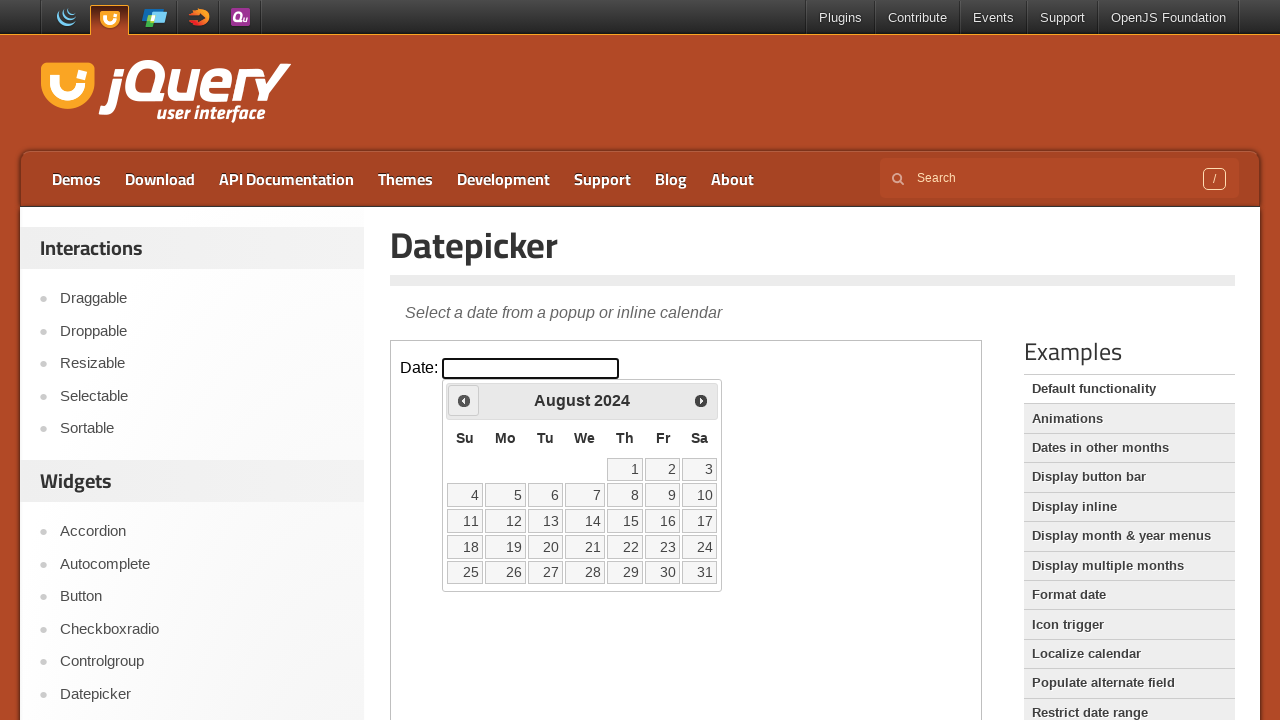

Clicked previous month button to navigate backwards at (464, 400) on iframe >> nth=0 >> internal:control=enter-frame >> a[title='Prev']
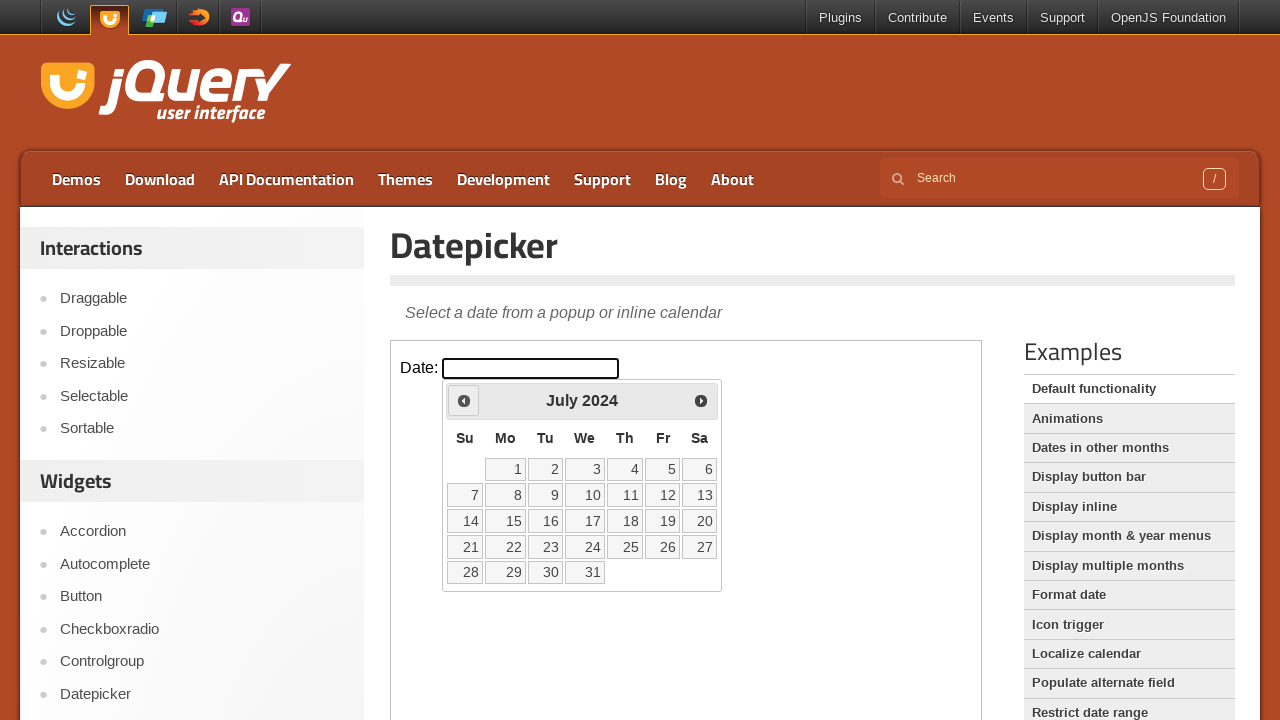

Checked current month: July, year: 2024
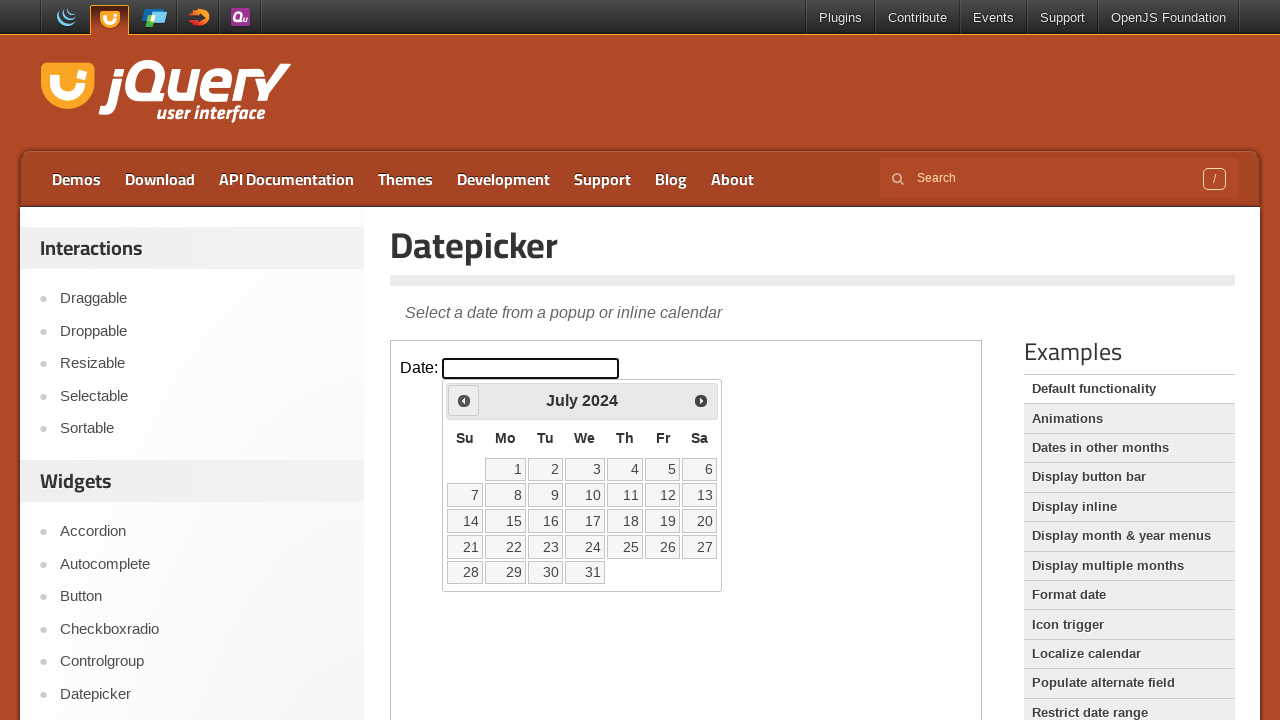

Clicked previous month button to navigate backwards at (464, 400) on iframe >> nth=0 >> internal:control=enter-frame >> a[title='Prev']
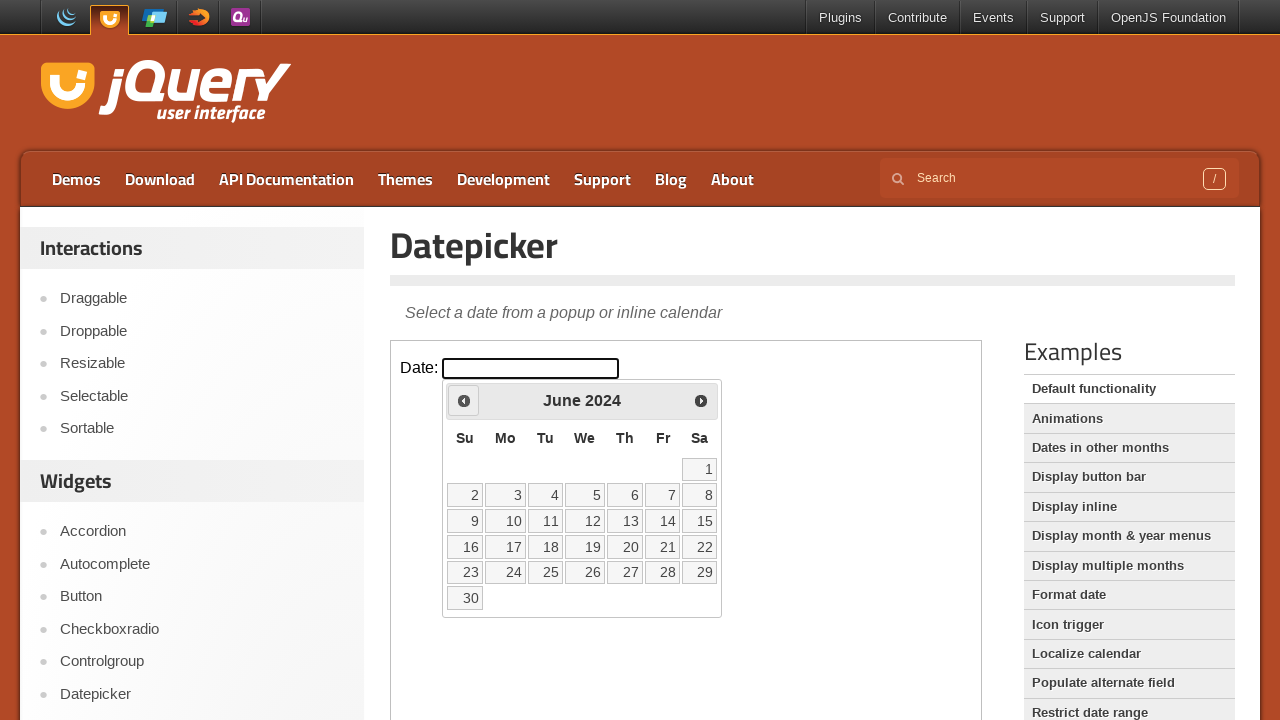

Checked current month: June, year: 2024
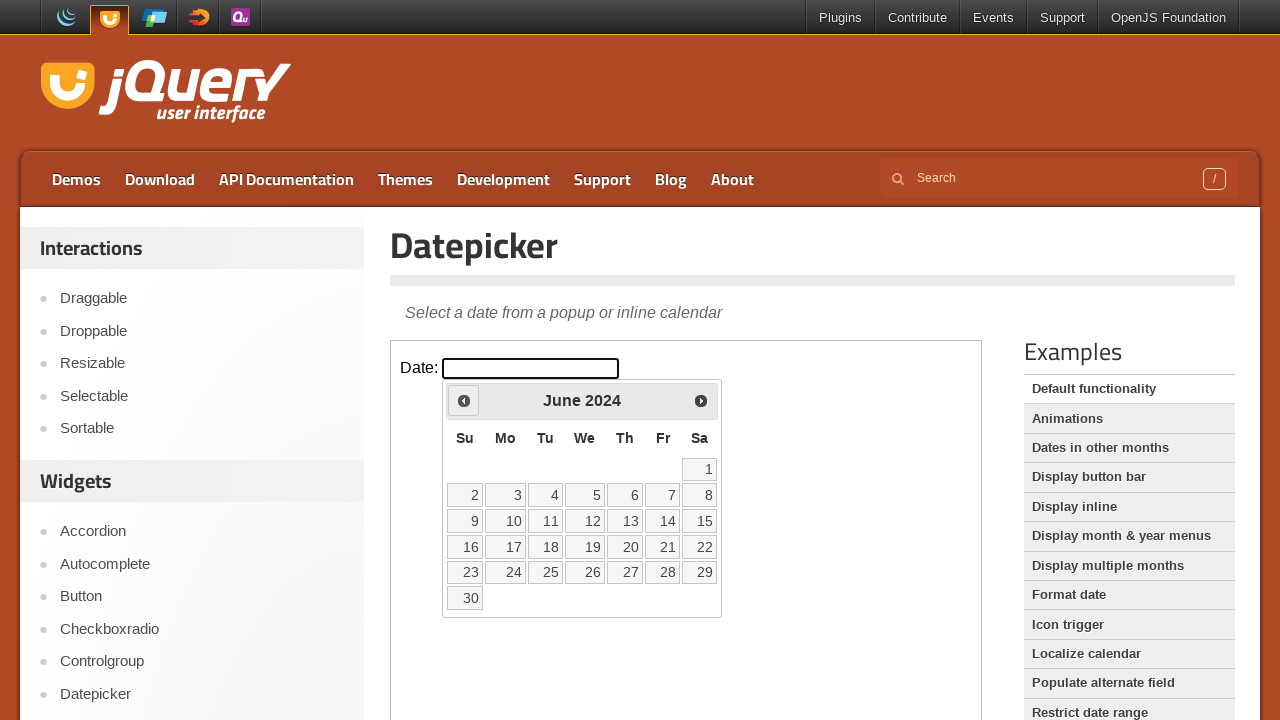

Clicked previous month button to navigate backwards at (464, 400) on iframe >> nth=0 >> internal:control=enter-frame >> a[title='Prev']
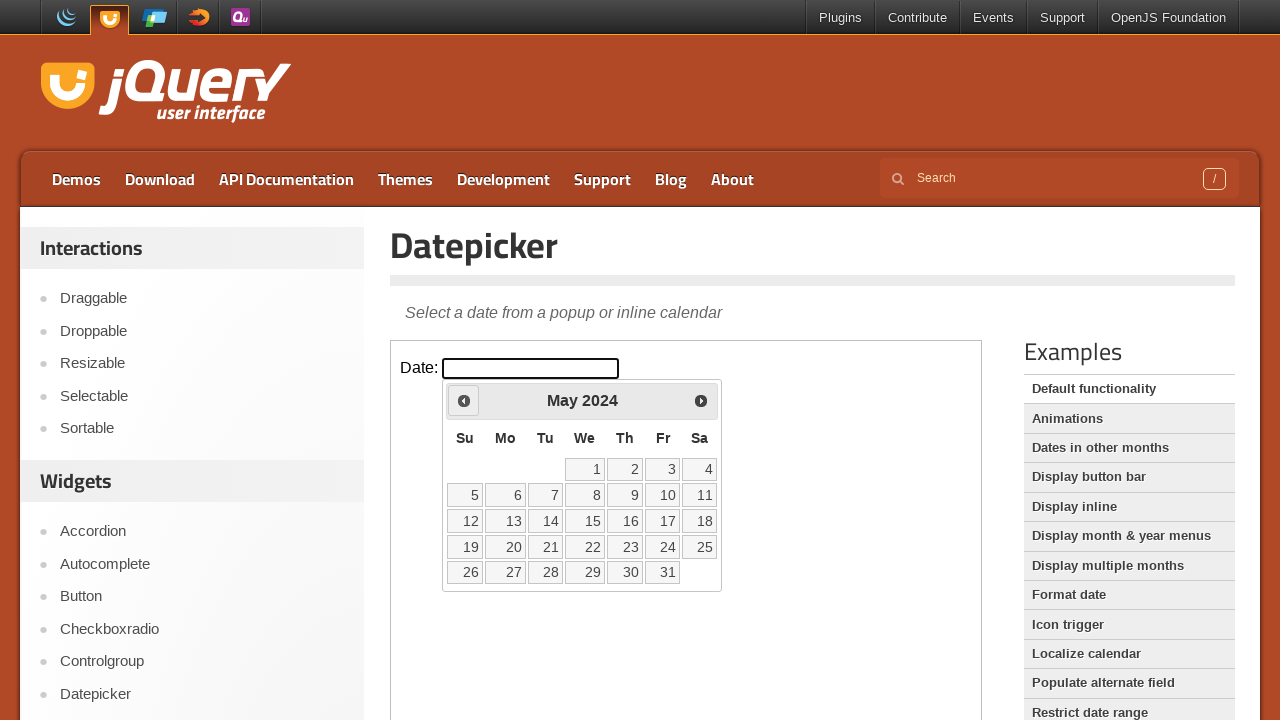

Checked current month: May, year: 2024
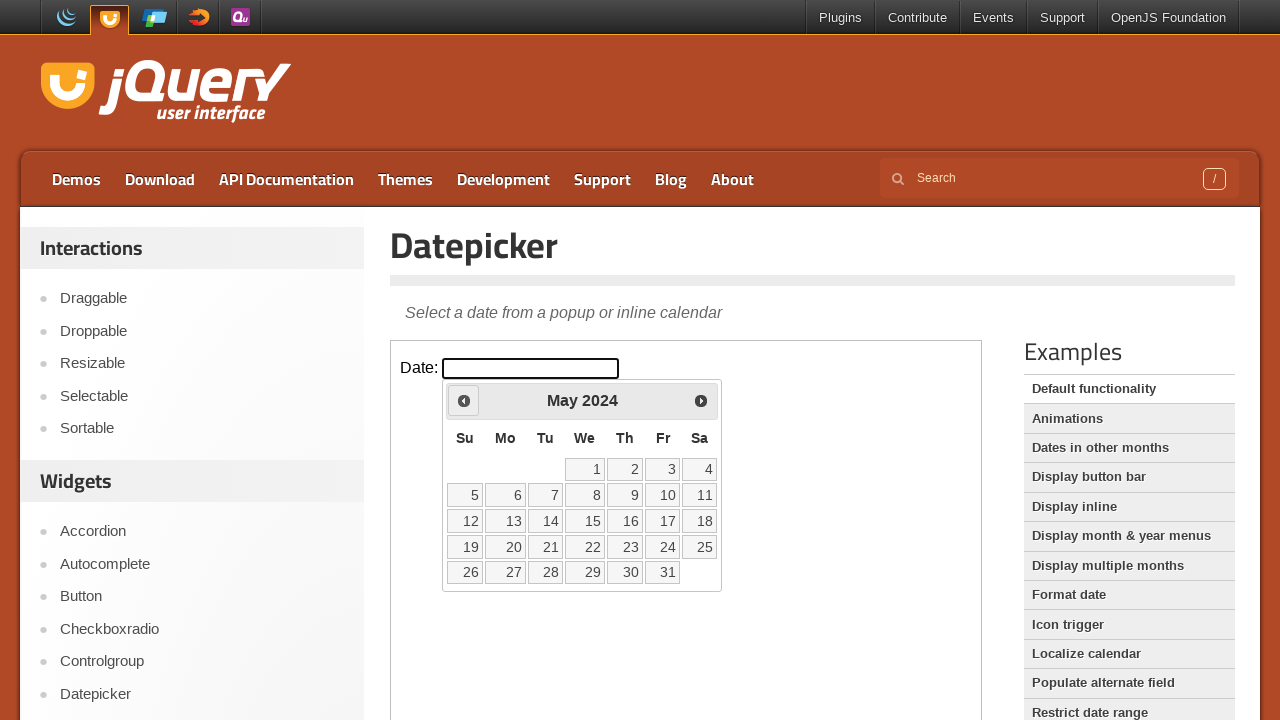

Clicked previous month button to navigate backwards at (464, 400) on iframe >> nth=0 >> internal:control=enter-frame >> a[title='Prev']
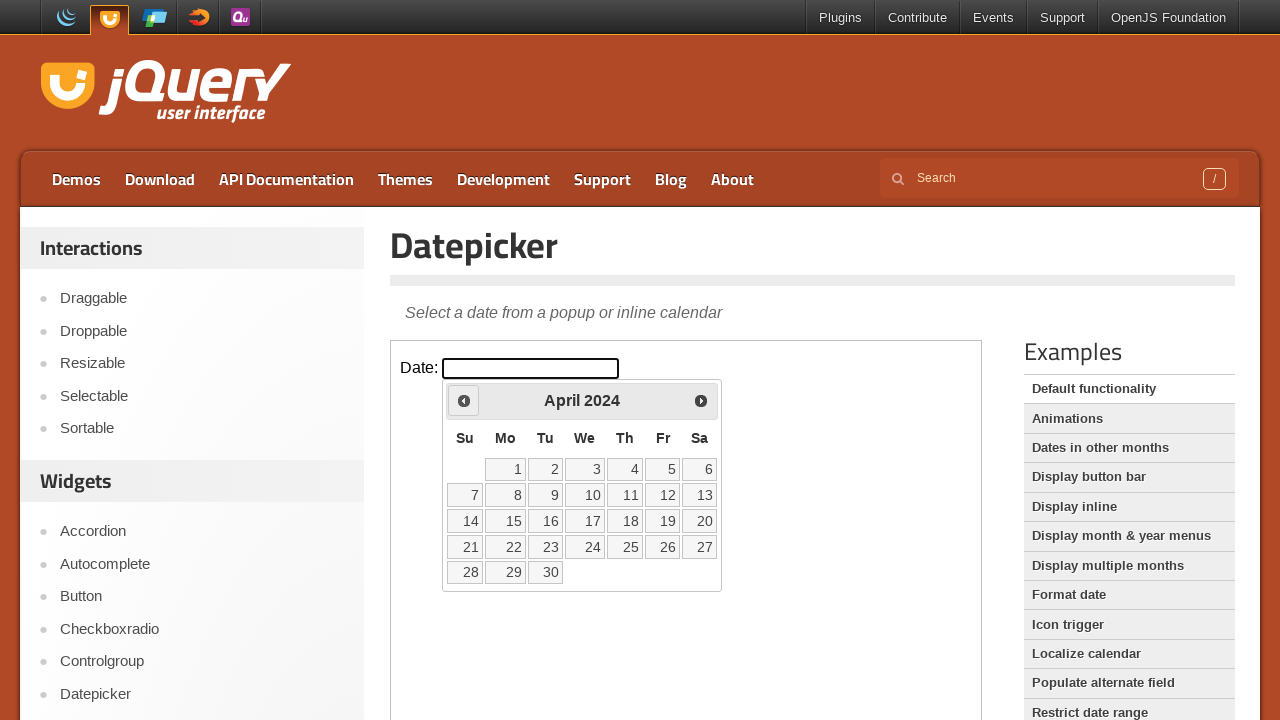

Checked current month: April, year: 2024
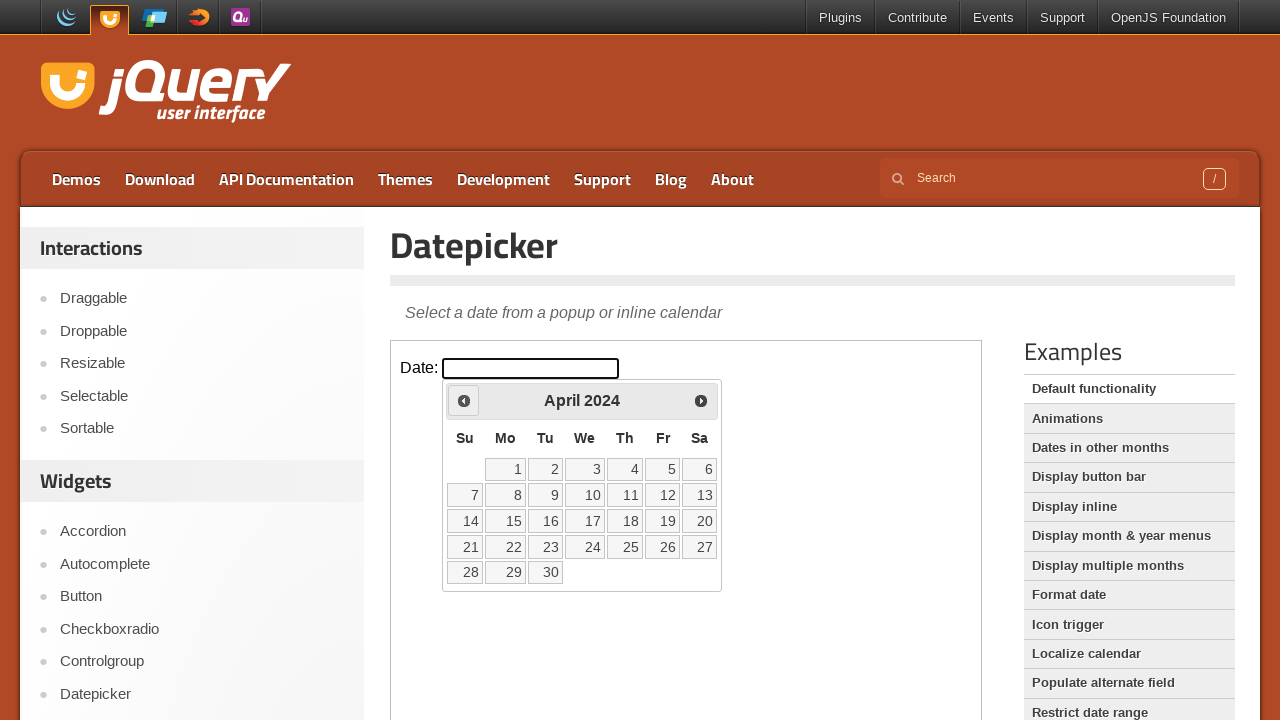

Clicked previous month button to navigate backwards at (464, 400) on iframe >> nth=0 >> internal:control=enter-frame >> a[title='Prev']
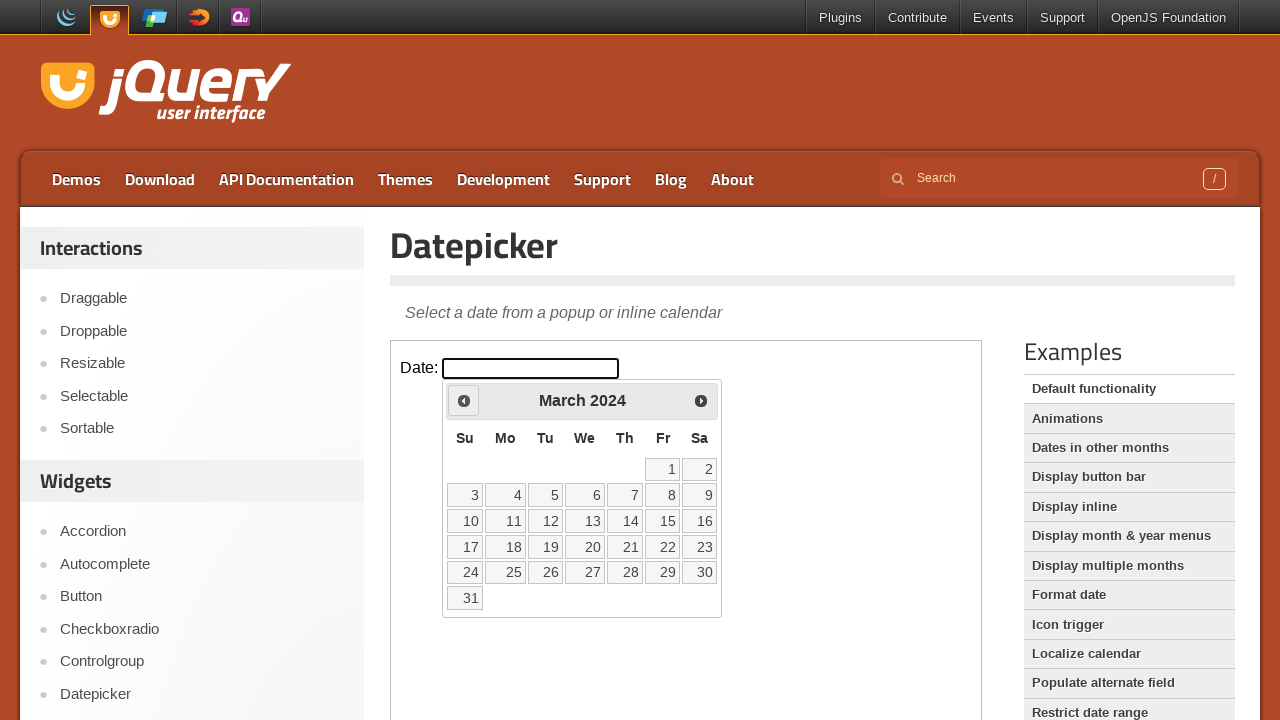

Checked current month: March, year: 2024
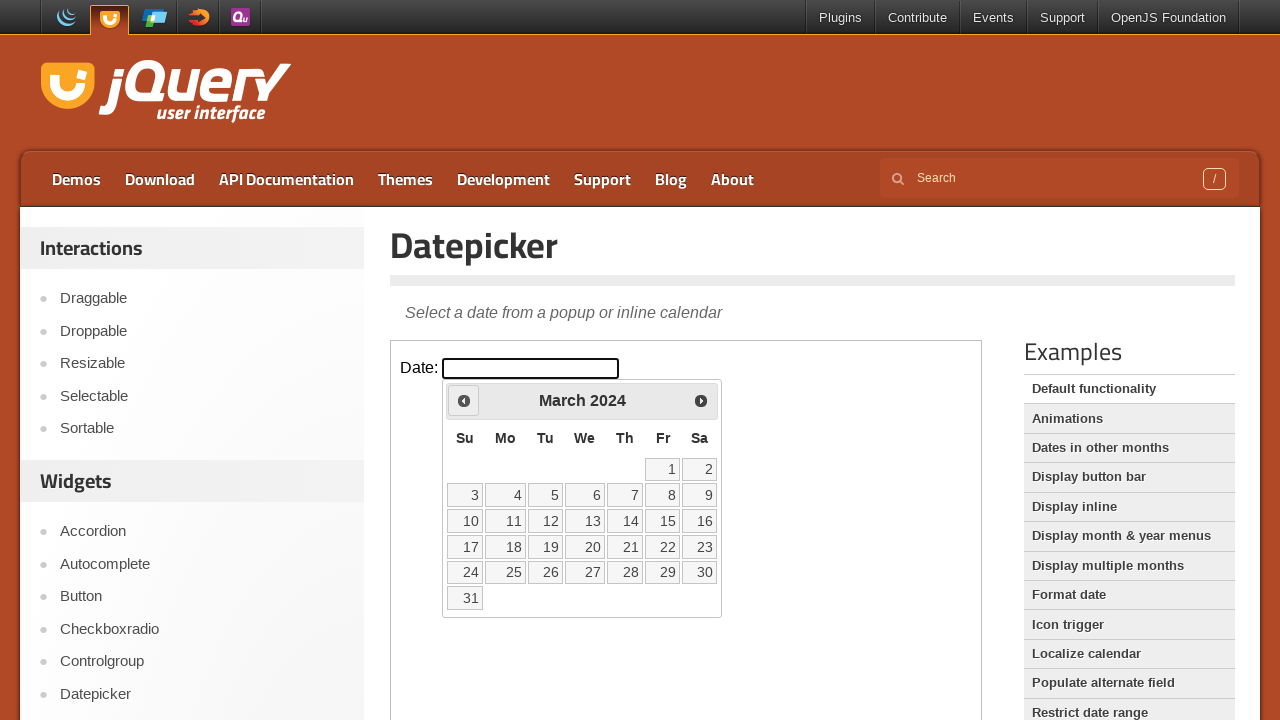

Clicked previous month button to navigate backwards at (464, 400) on iframe >> nth=0 >> internal:control=enter-frame >> a[title='Prev']
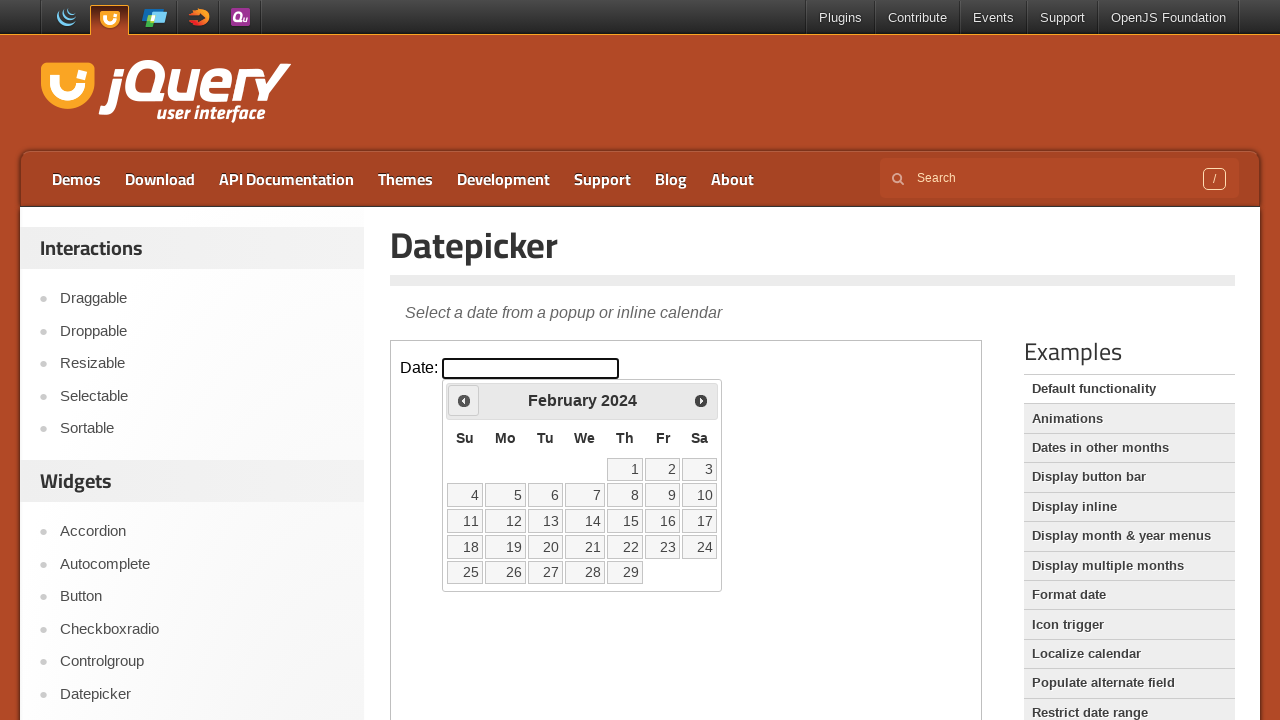

Checked current month: February, year: 2024
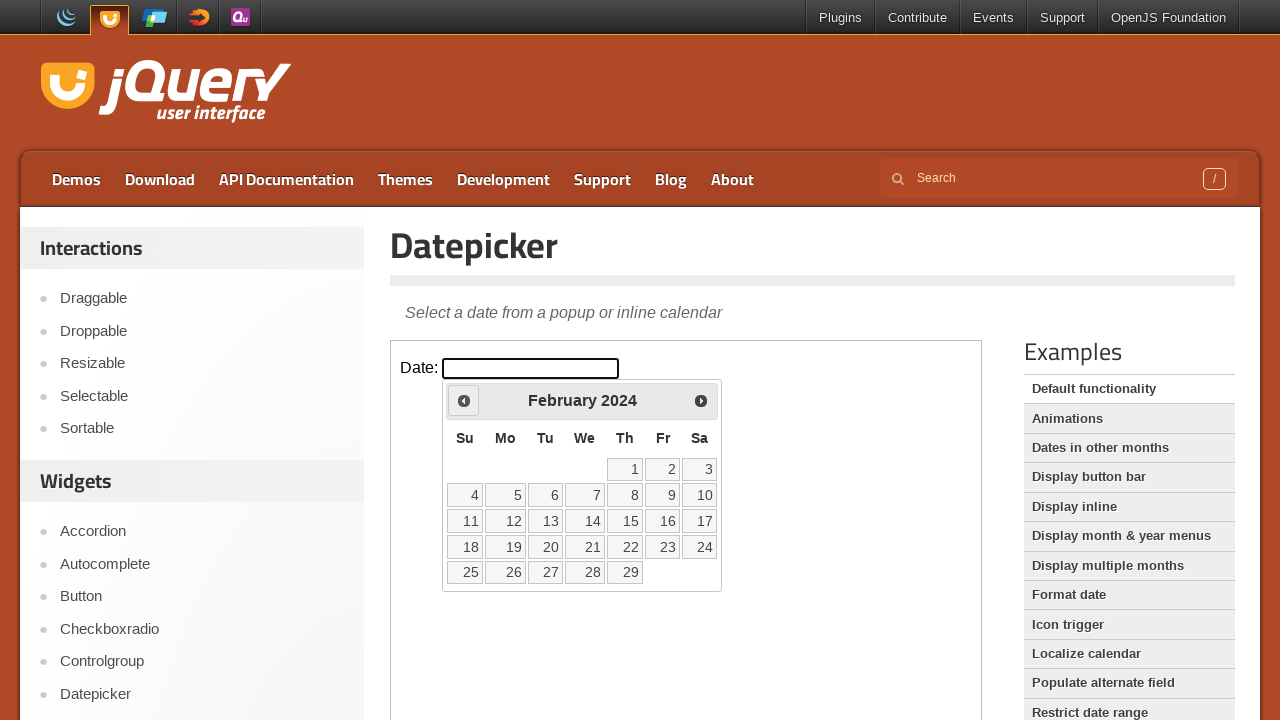

Clicked previous month button to navigate backwards at (464, 400) on iframe >> nth=0 >> internal:control=enter-frame >> a[title='Prev']
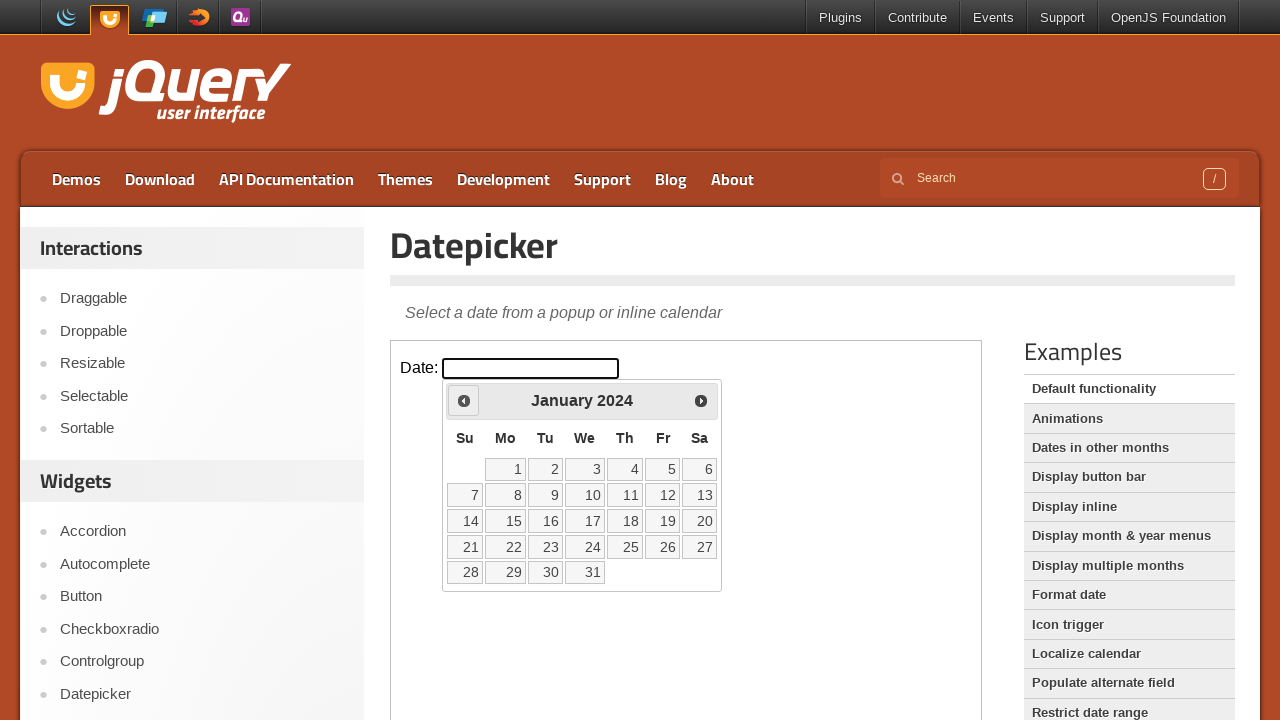

Checked current month: January, year: 2024
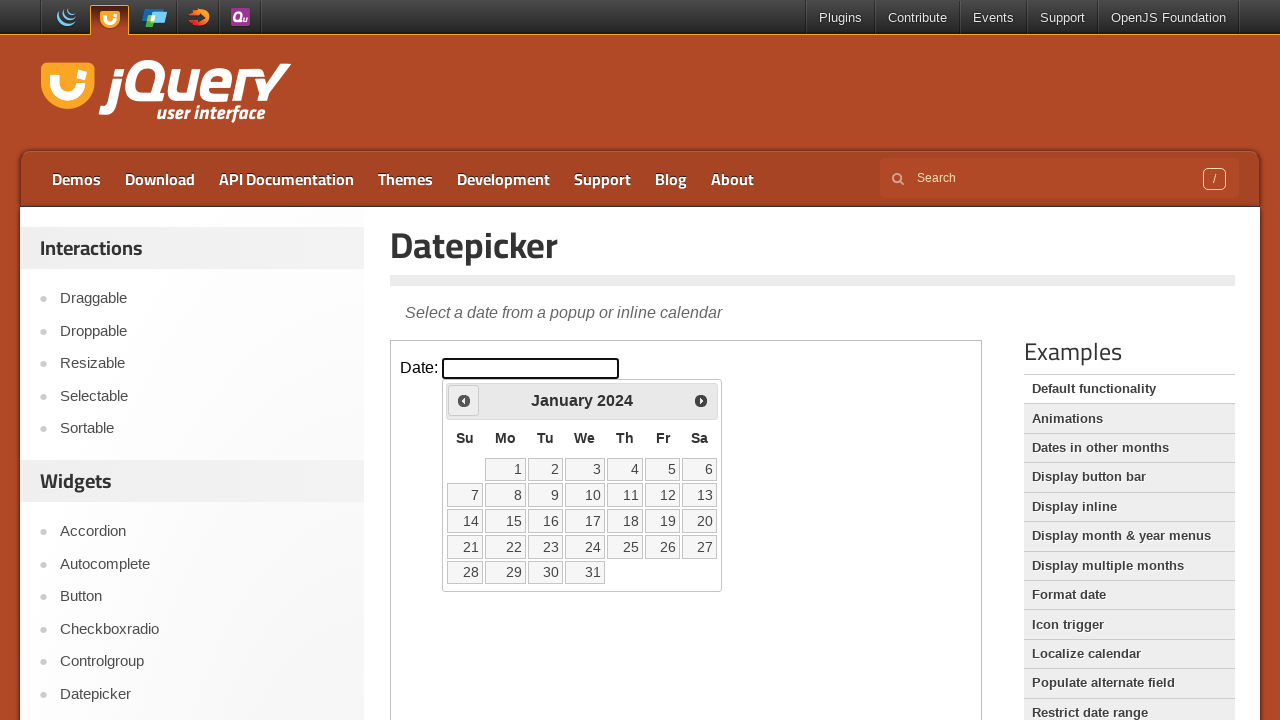

Clicked previous month button to navigate backwards at (464, 400) on iframe >> nth=0 >> internal:control=enter-frame >> a[title='Prev']
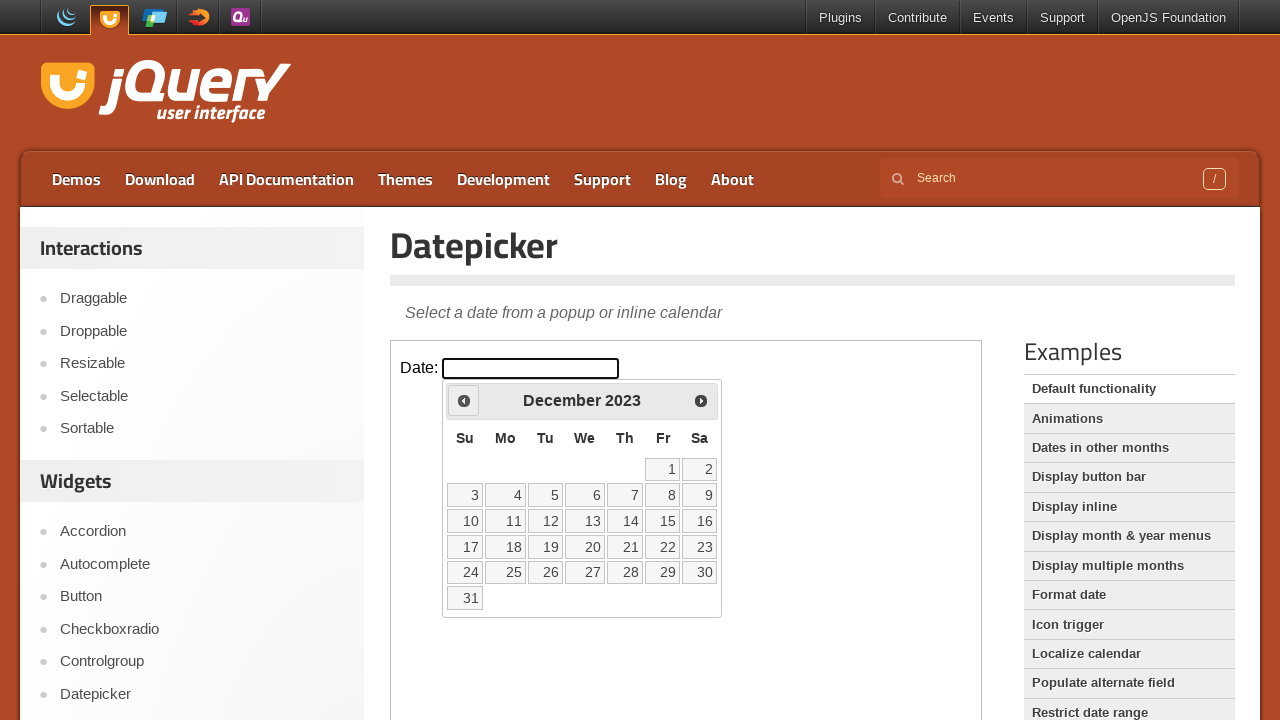

Checked current month: December, year: 2023
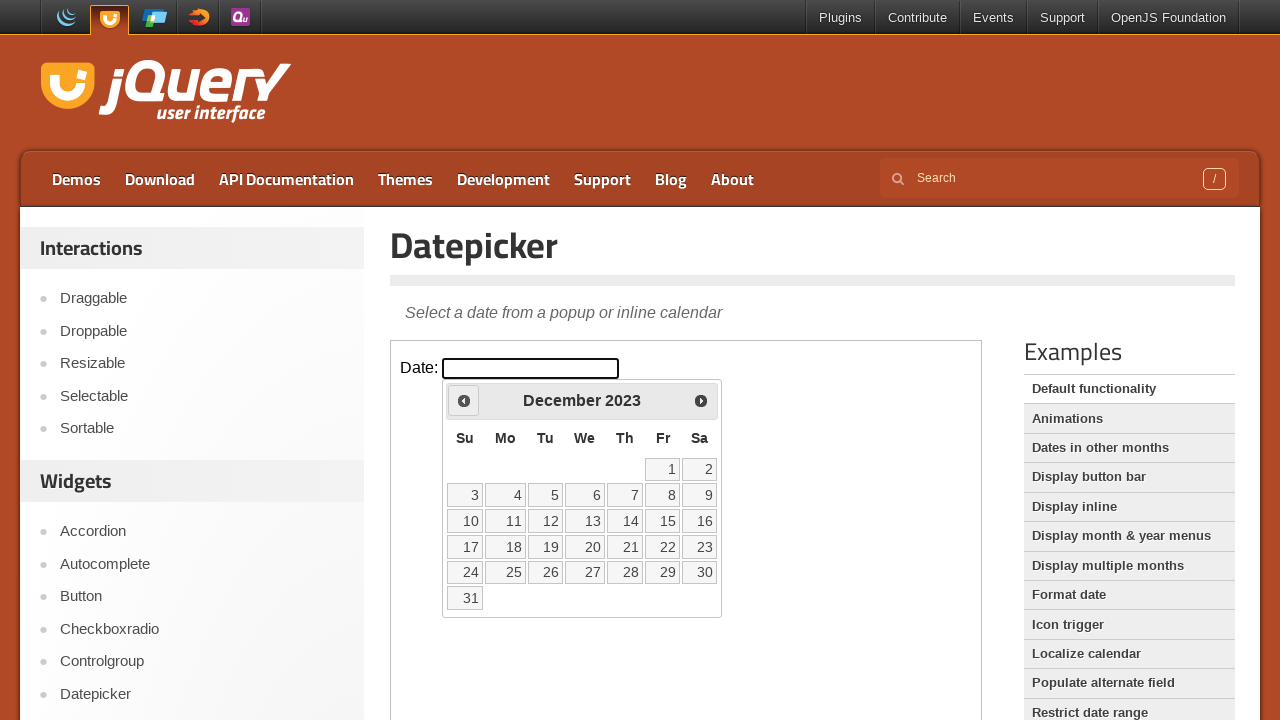

Clicked previous month button to navigate backwards at (464, 400) on iframe >> nth=0 >> internal:control=enter-frame >> a[title='Prev']
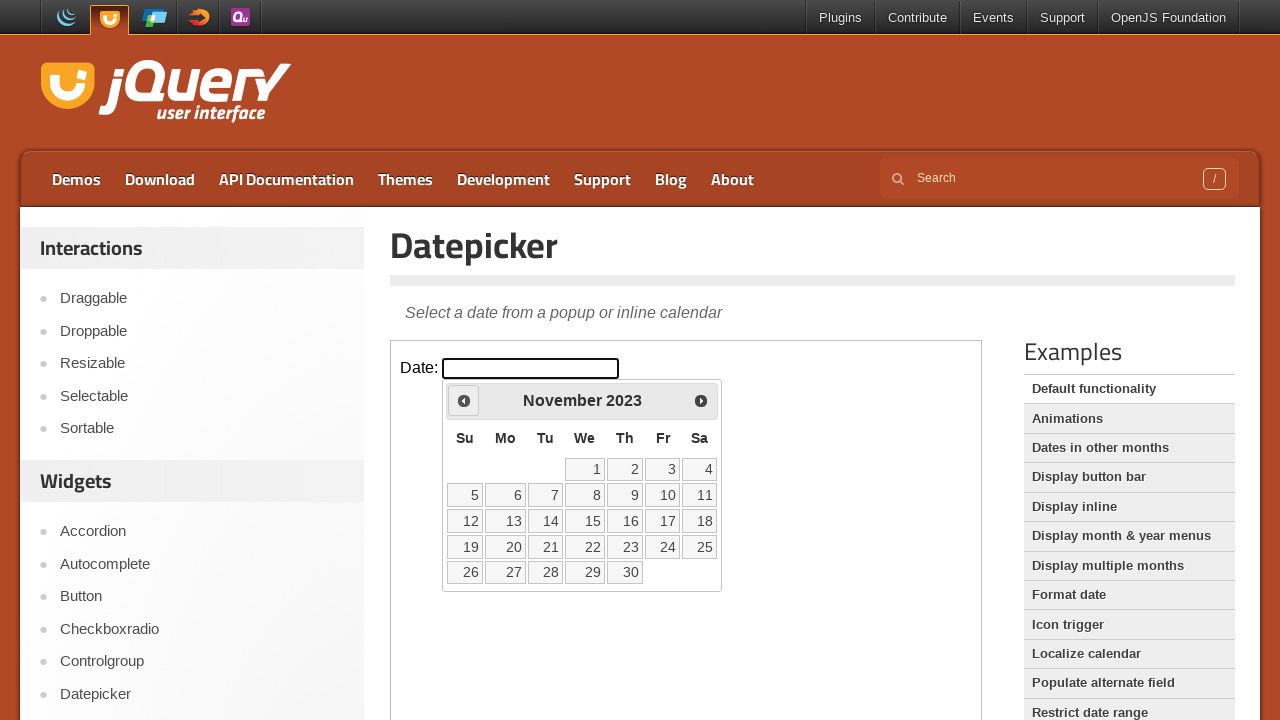

Checked current month: November, year: 2023
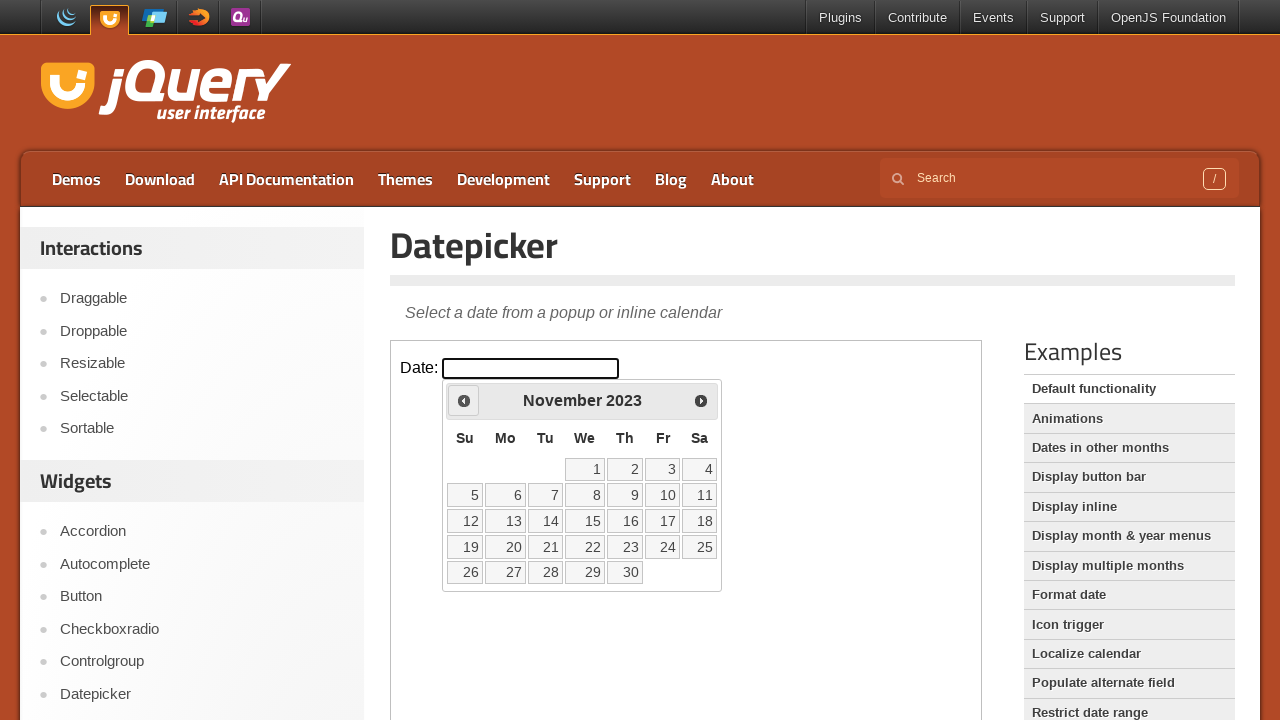

Clicked previous month button to navigate backwards at (464, 400) on iframe >> nth=0 >> internal:control=enter-frame >> a[title='Prev']
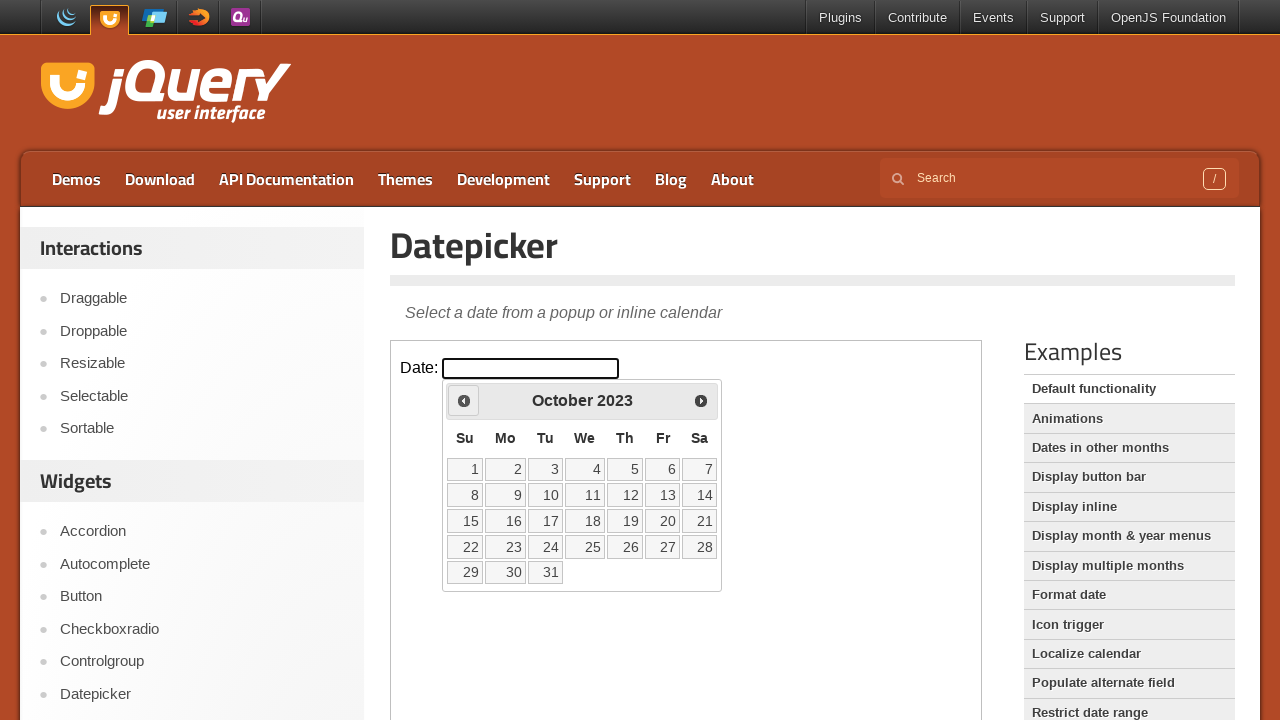

Checked current month: October, year: 2023
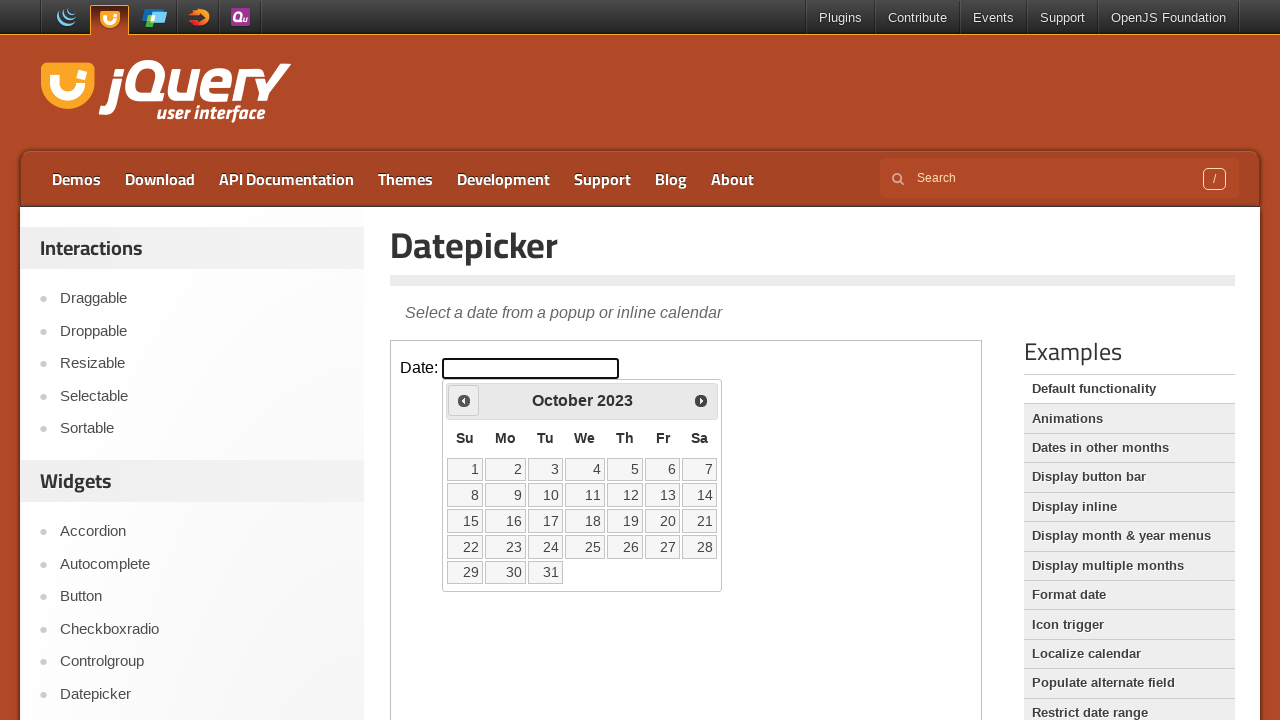

Clicked previous month button to navigate backwards at (464, 400) on iframe >> nth=0 >> internal:control=enter-frame >> a[title='Prev']
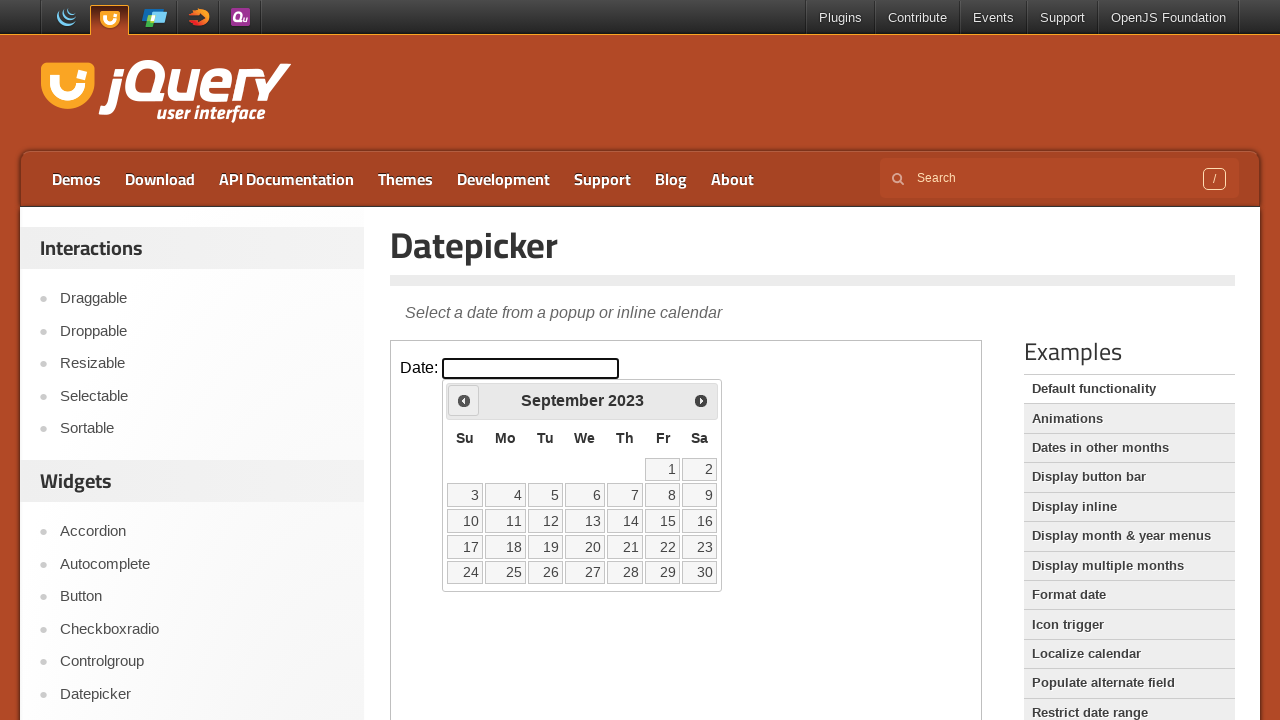

Checked current month: September, year: 2023
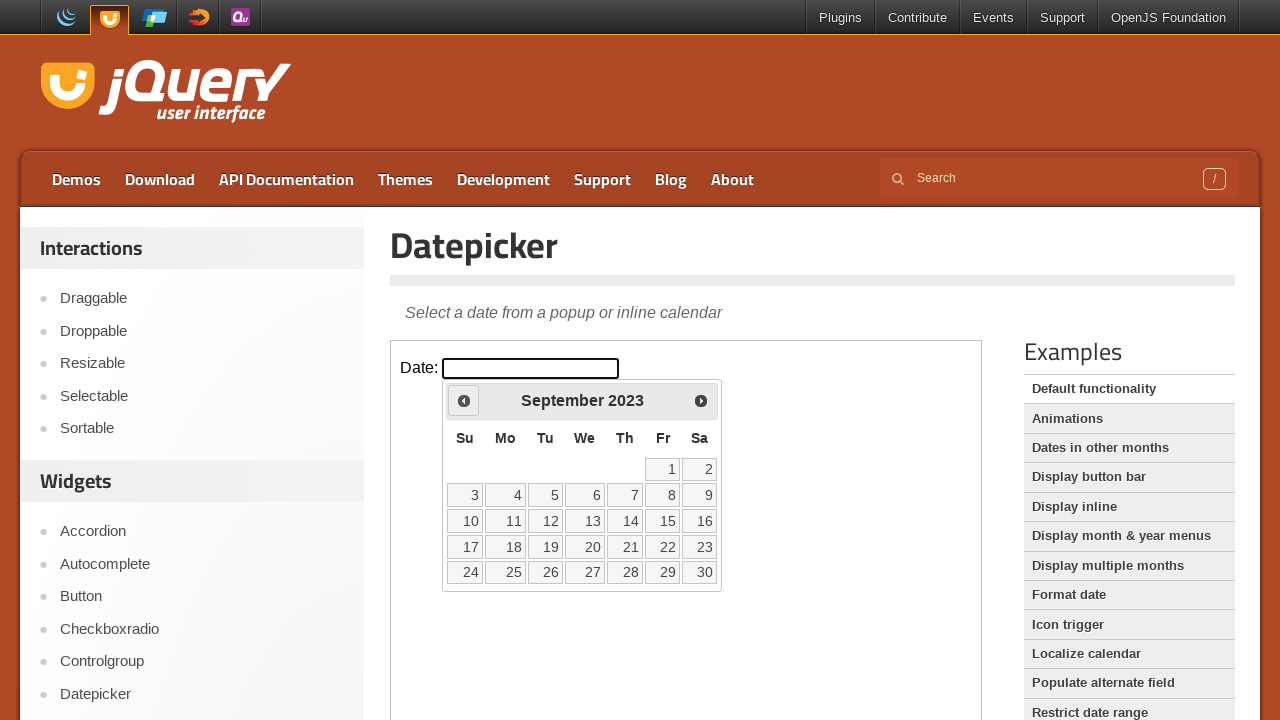

Clicked previous month button to navigate backwards at (464, 400) on iframe >> nth=0 >> internal:control=enter-frame >> a[title='Prev']
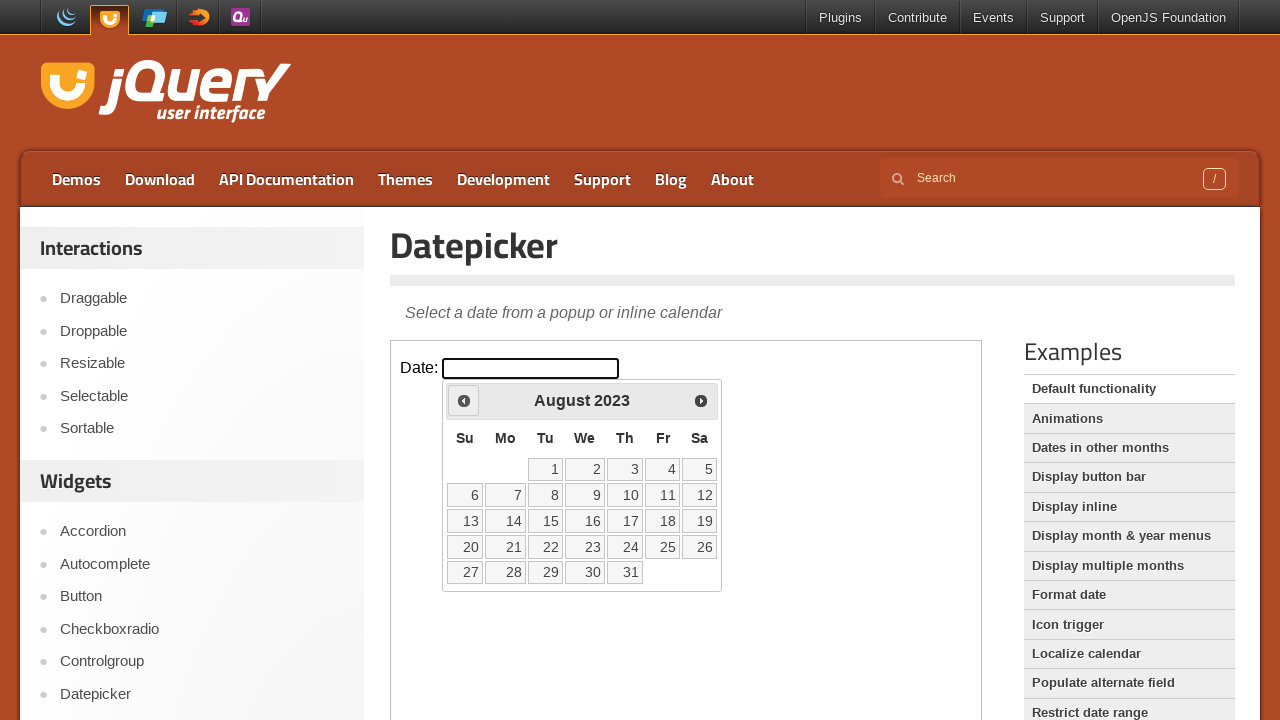

Checked current month: August, year: 2023
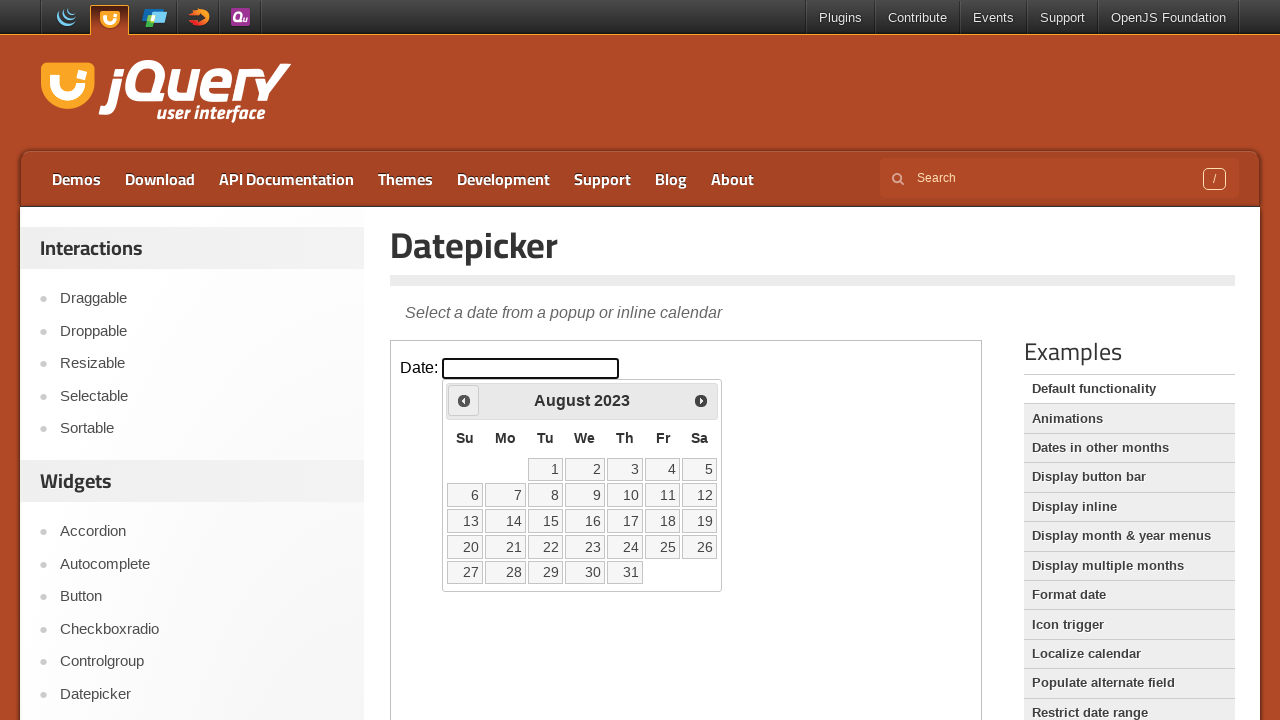

Clicked previous month button to navigate backwards at (464, 400) on iframe >> nth=0 >> internal:control=enter-frame >> a[title='Prev']
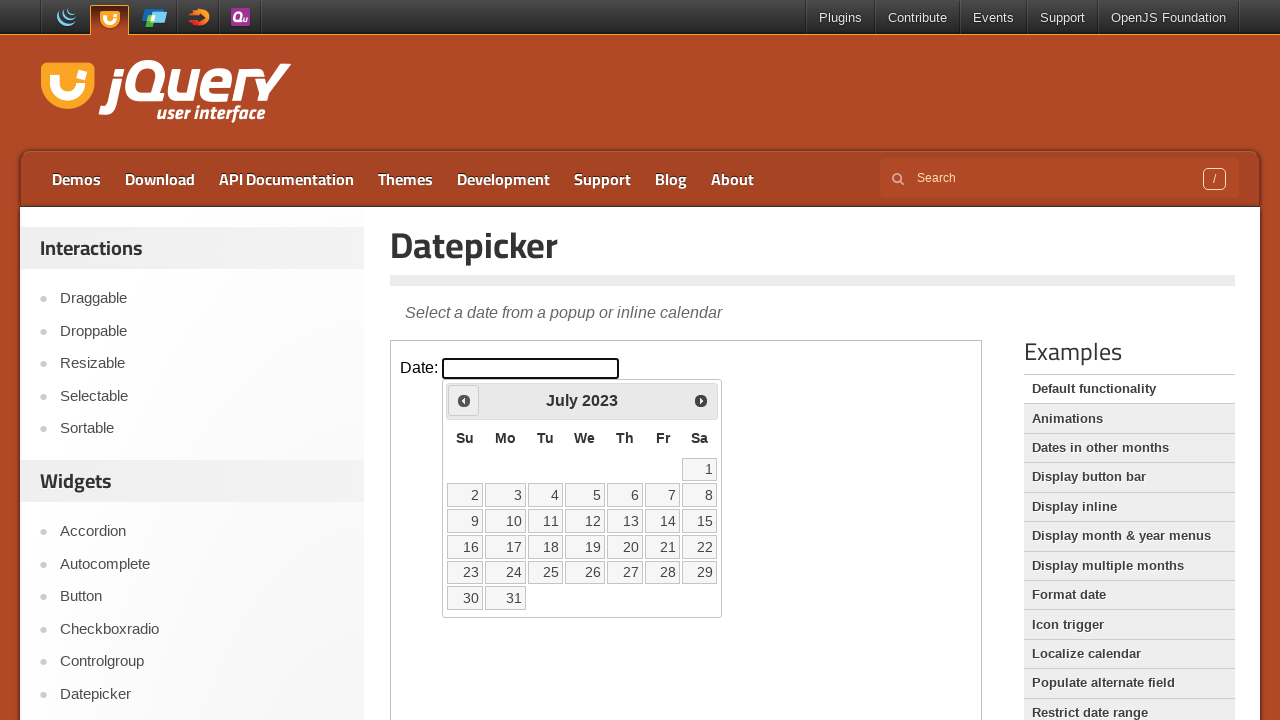

Checked current month: July, year: 2023
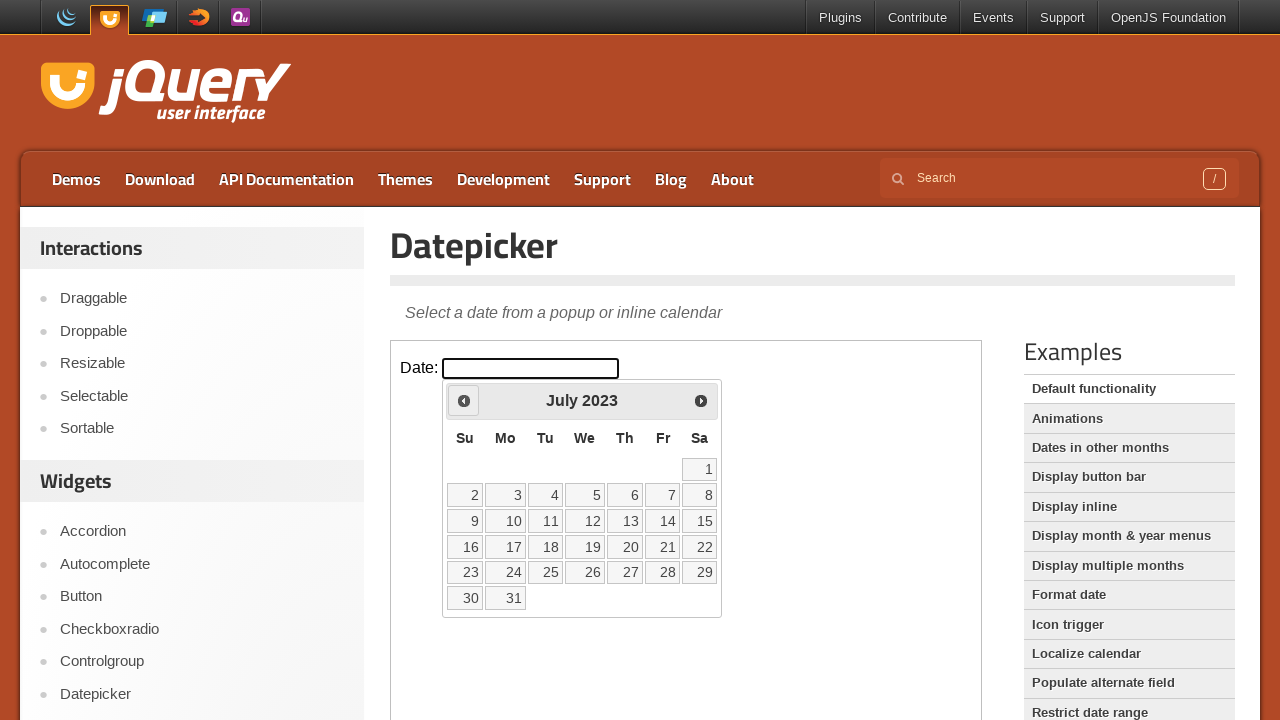

Selected date 25 from the July 2023 calendar at (545, 572) on iframe >> nth=0 >> internal:control=enter-frame >> xpath=//table[@class='ui-date
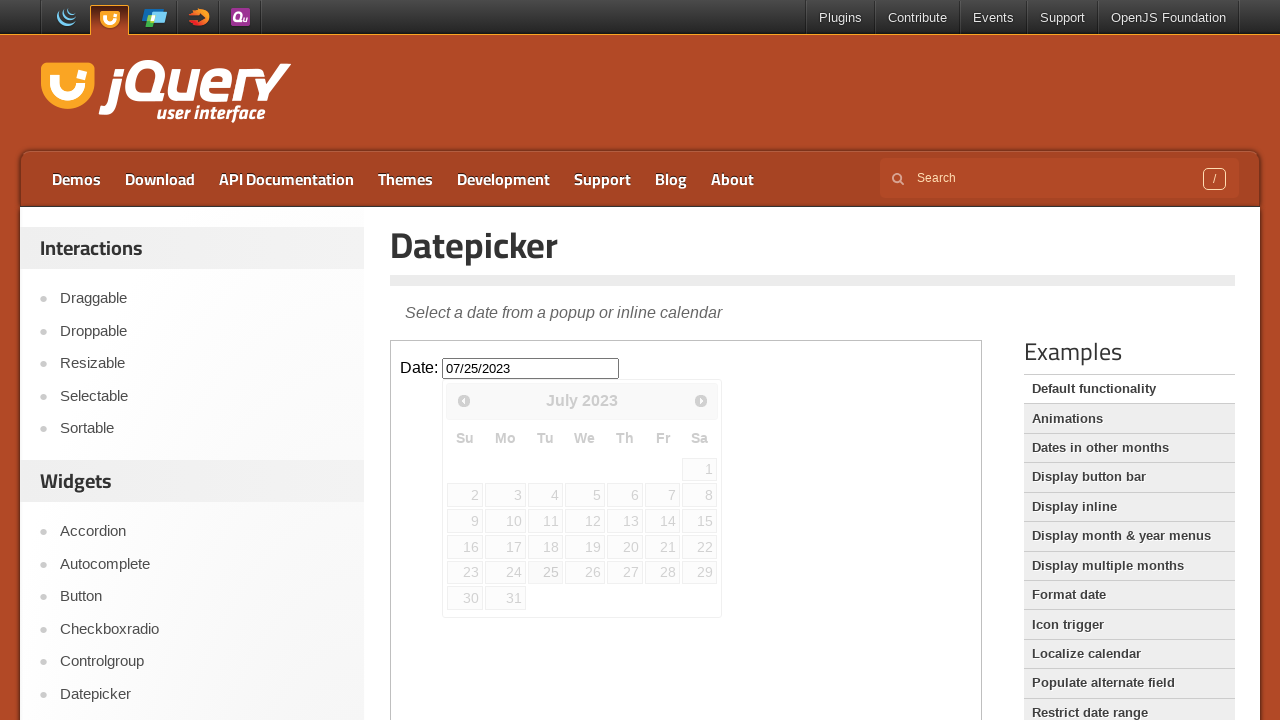

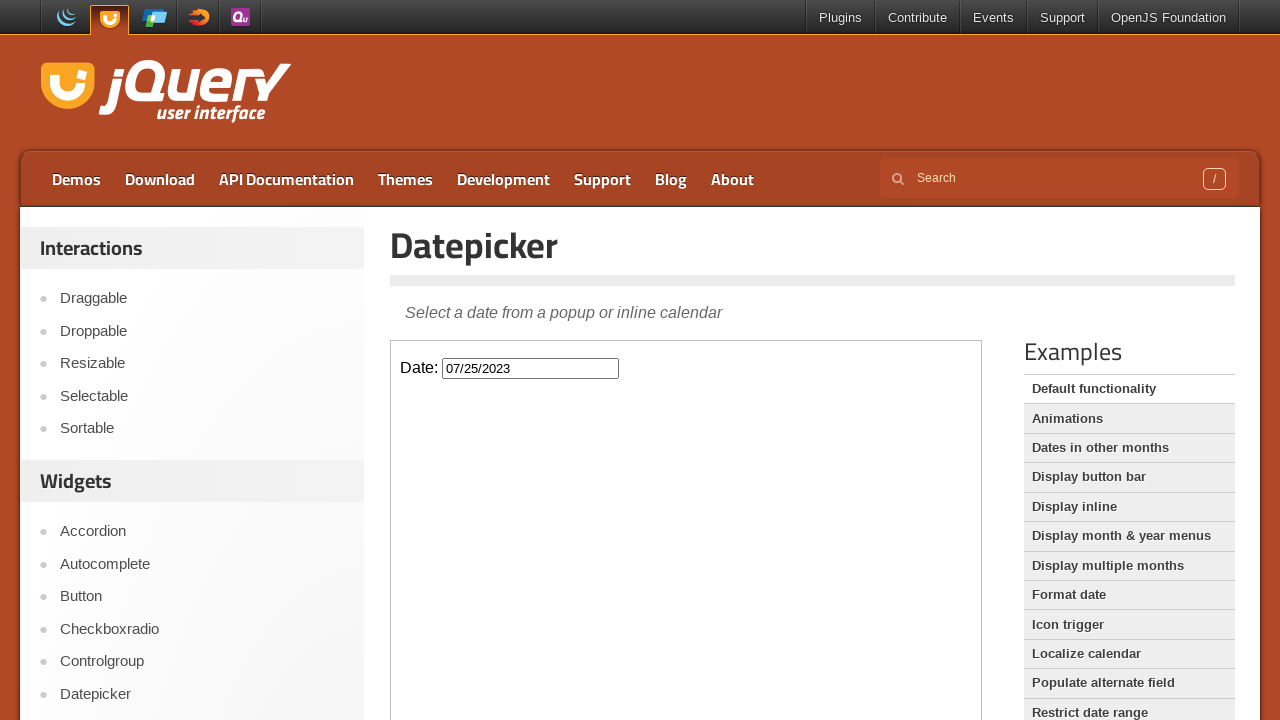